Tests checkbox functionality by randomly selecting checkboxes, printing the label, and immediately unchecking them. The test continues until Friday is selected and unselected three times.

Starting URL: http://samples.gwtproject.org/samples/Showcase/Showcase.html#!CwCheckBox

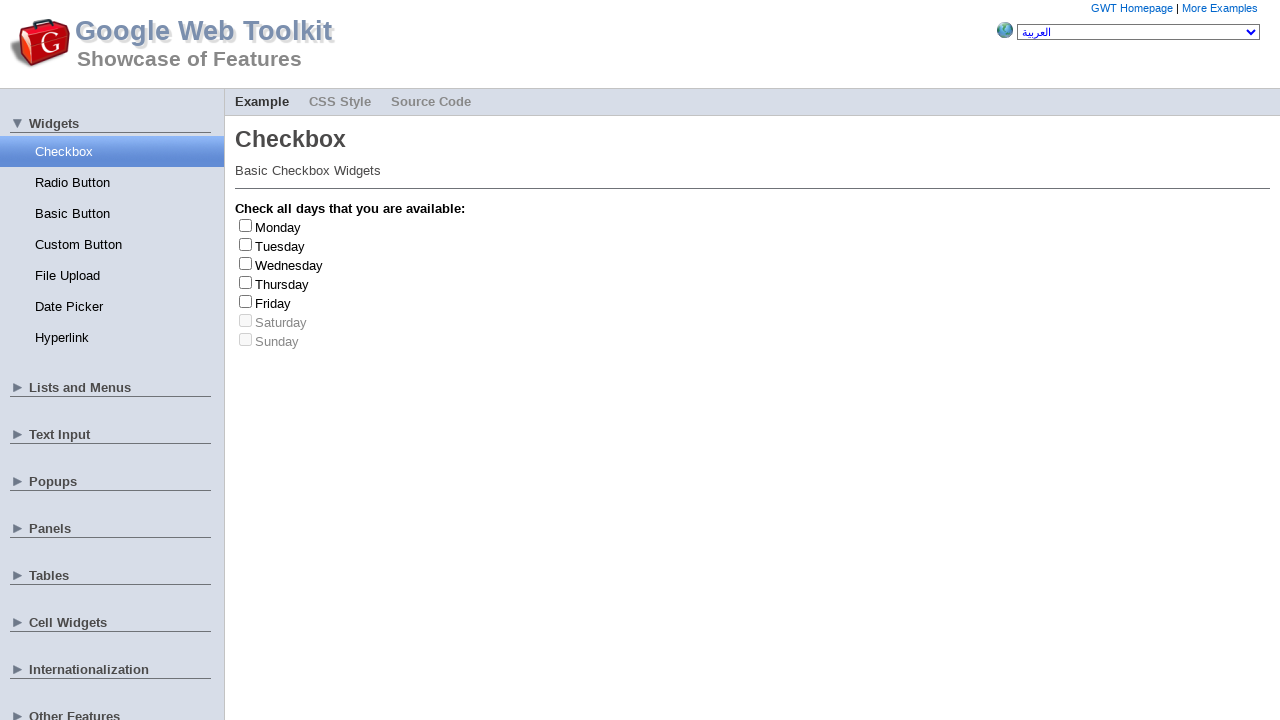

Waited 2000ms for page to load
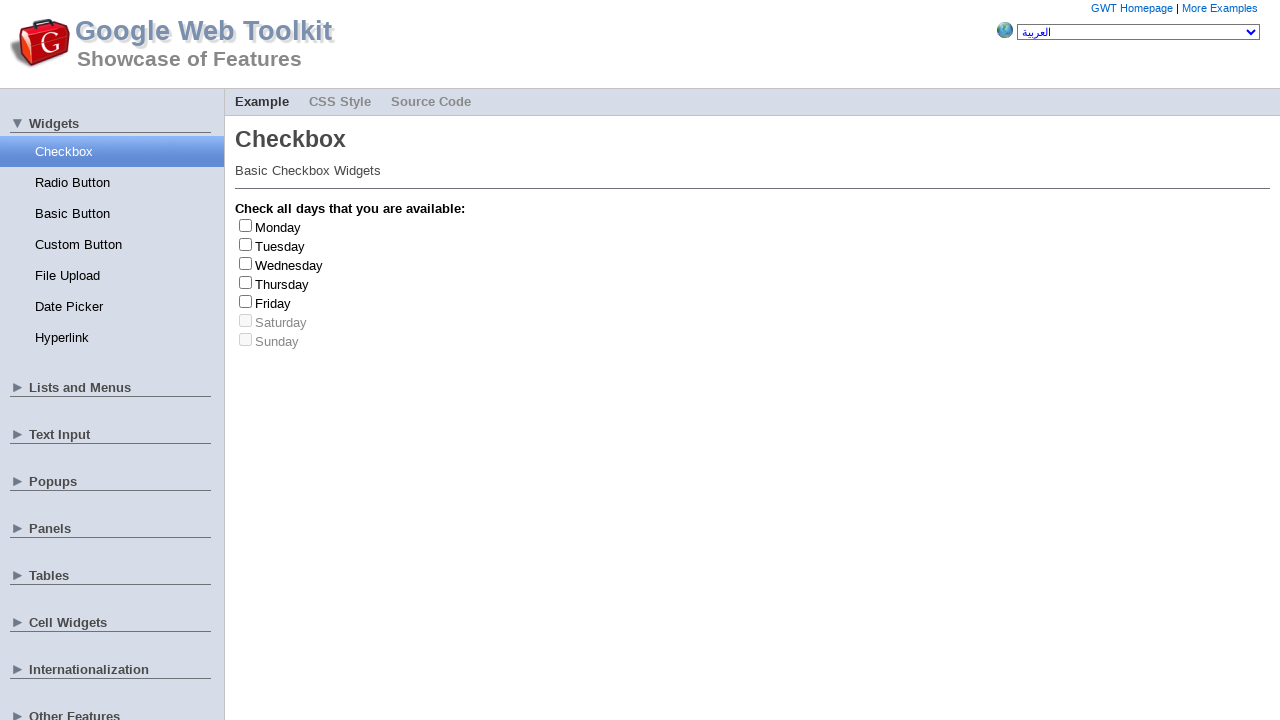

Located all checkboxes on the page
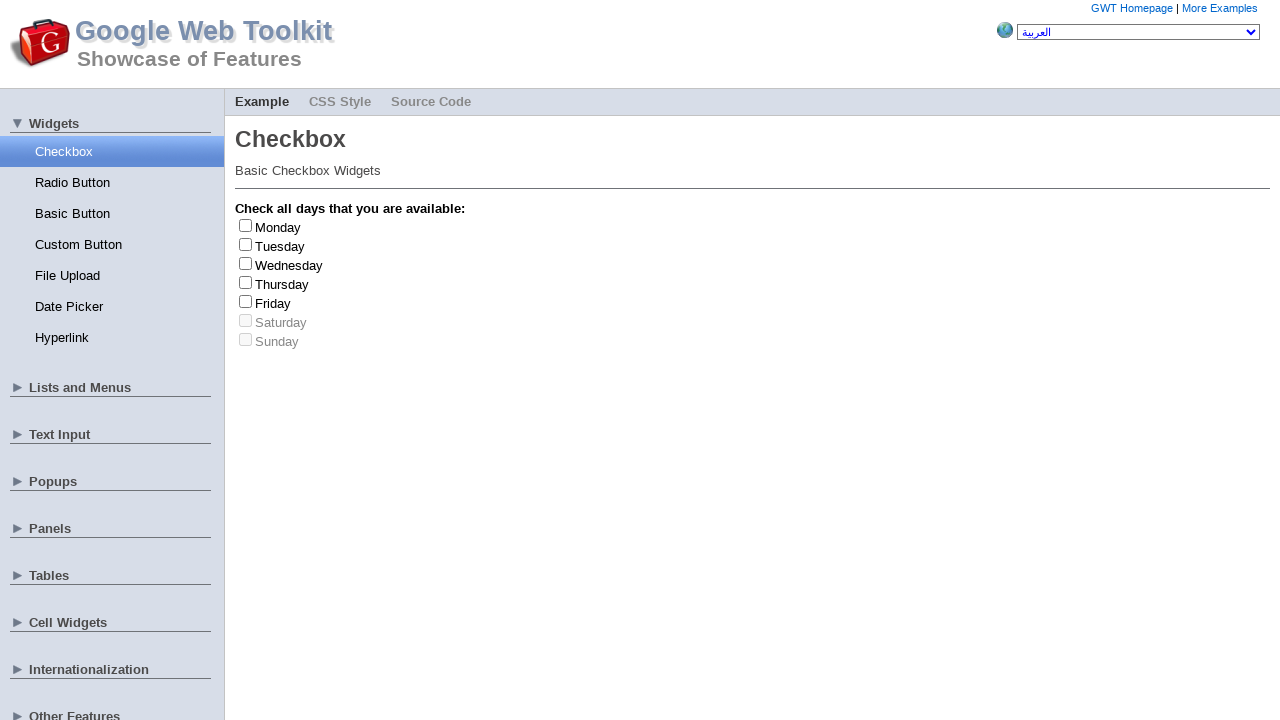

Located all checkbox labels
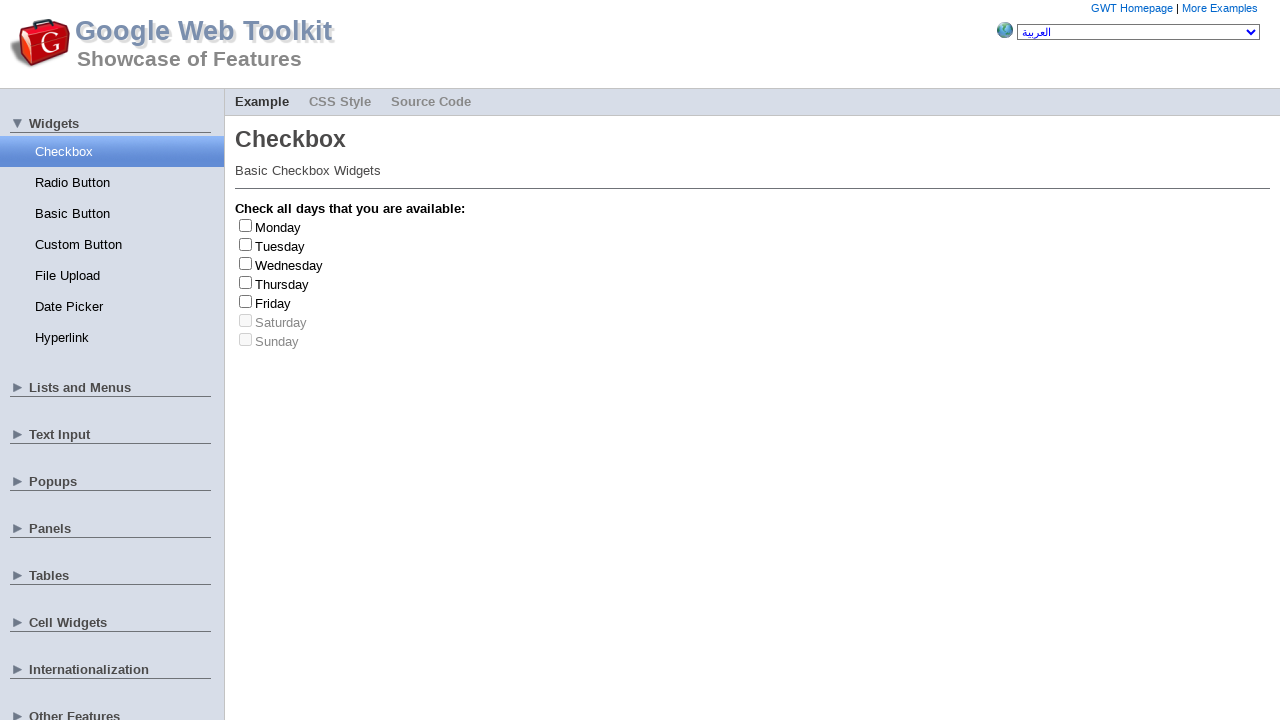

Found 7 checkboxes
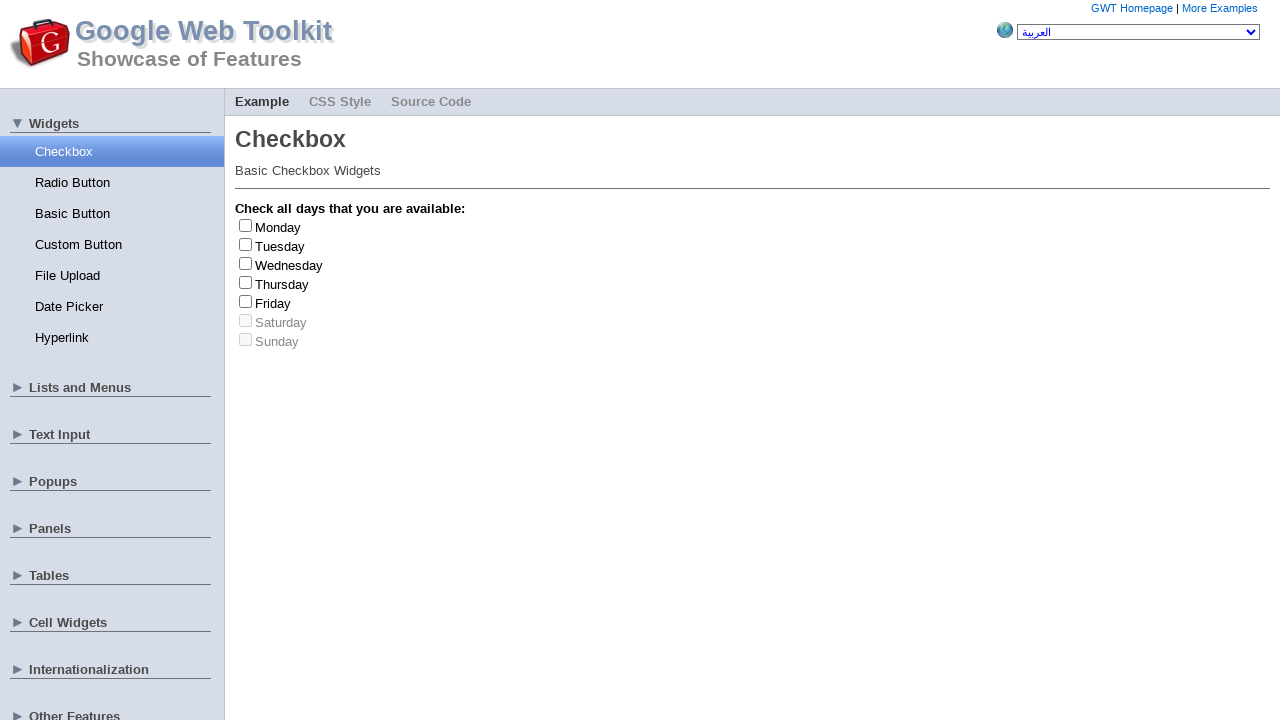

Clicked checkbox at index 2 to check it at (246, 263) on input[type='checkbox'] >> nth=2
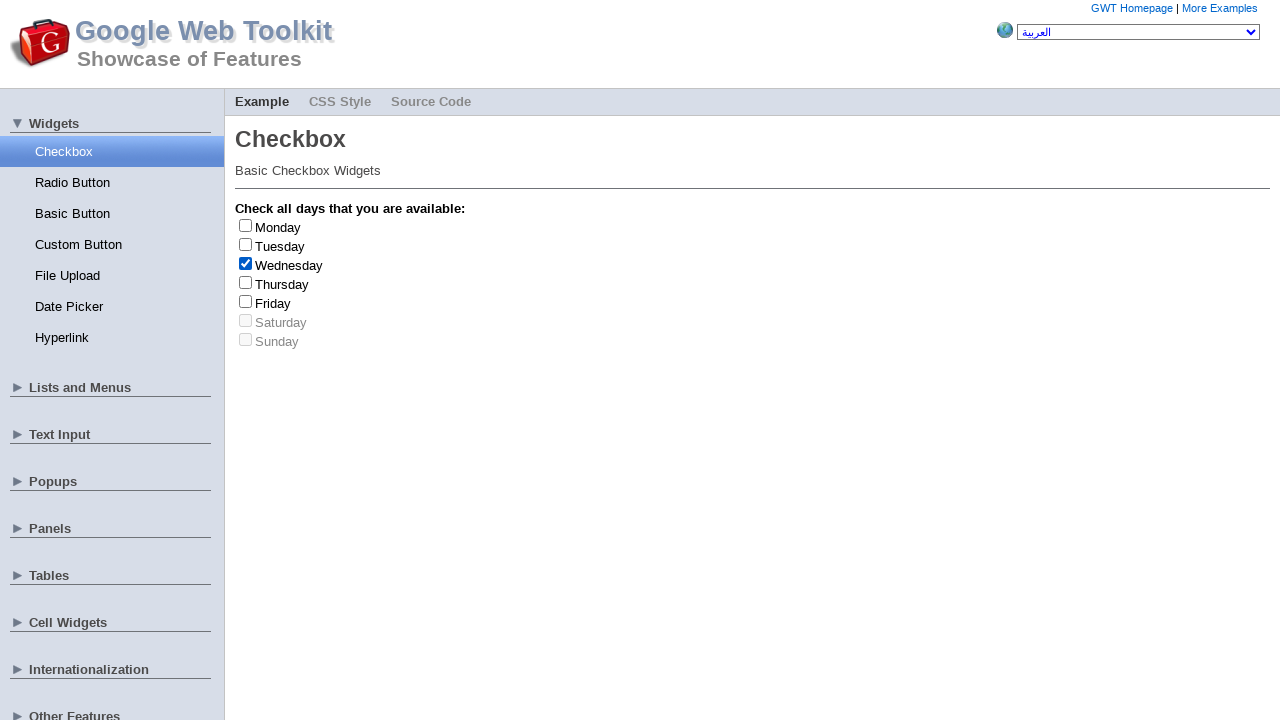

Selected :: Wednesday
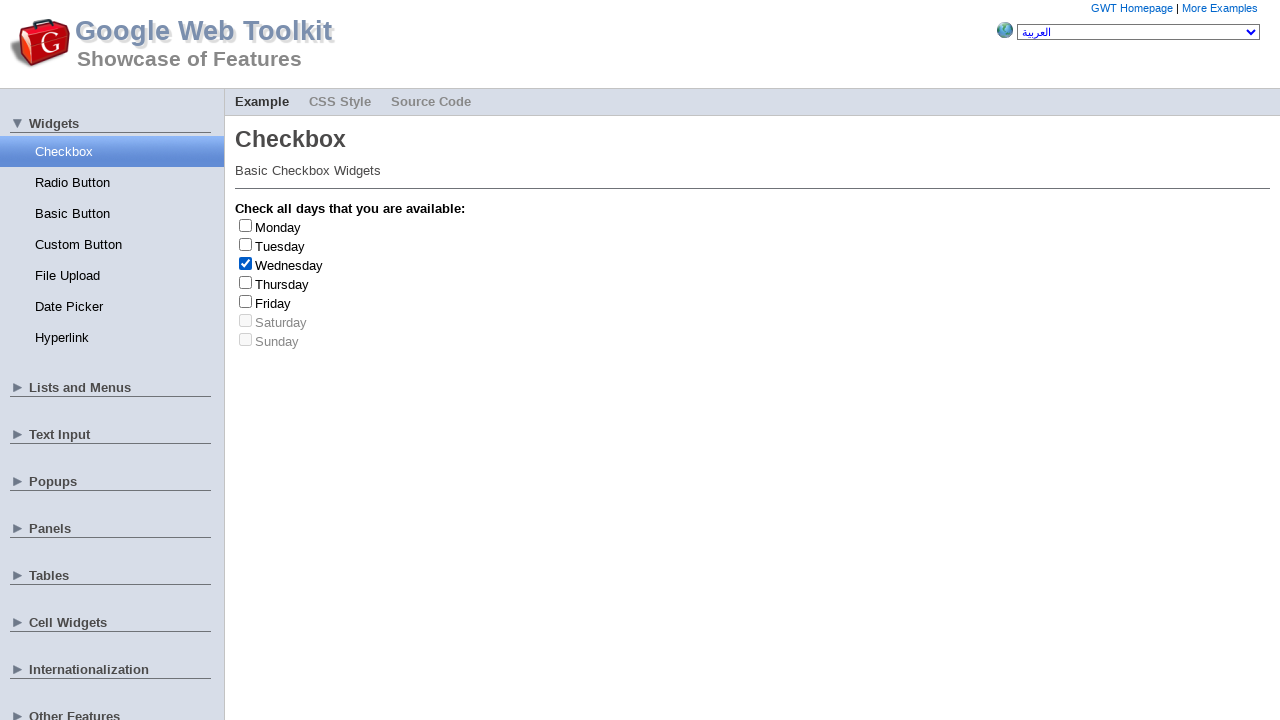

Clicked checkbox at index 2 to uncheck it at (246, 263) on input[type='checkbox'] >> nth=2
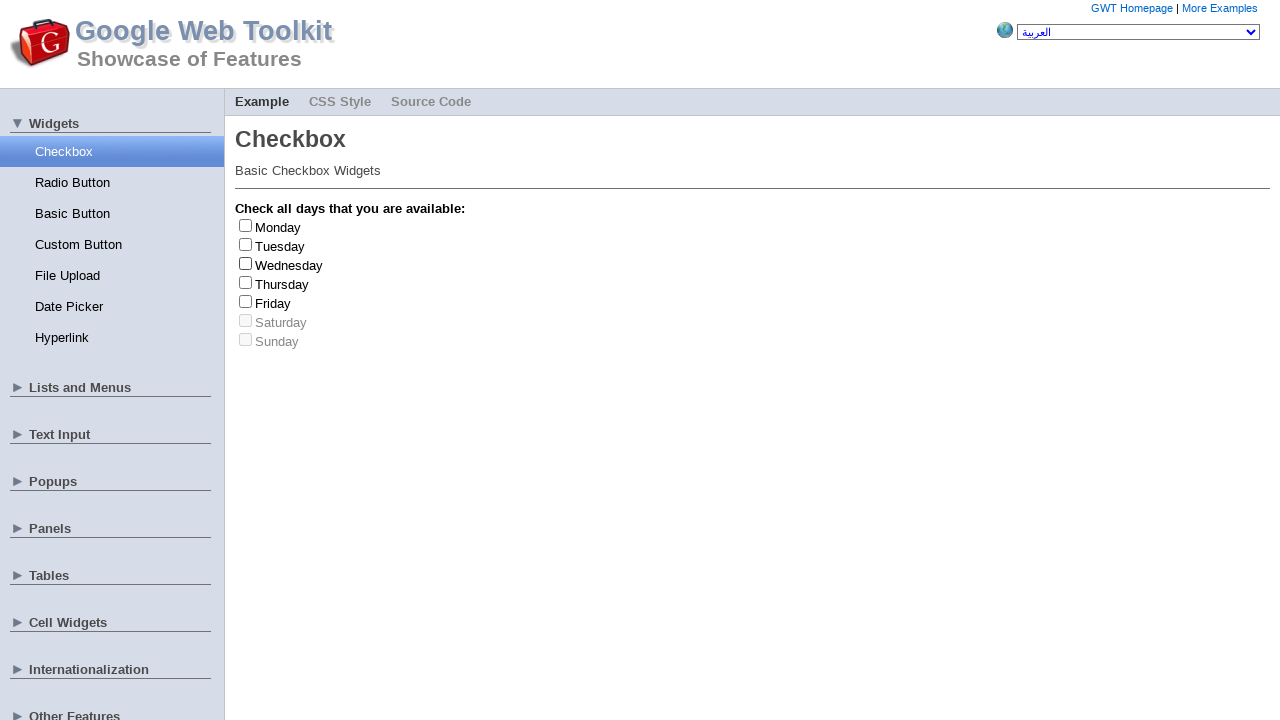

Clicked checkbox at index 2 to check it at (246, 263) on input[type='checkbox'] >> nth=2
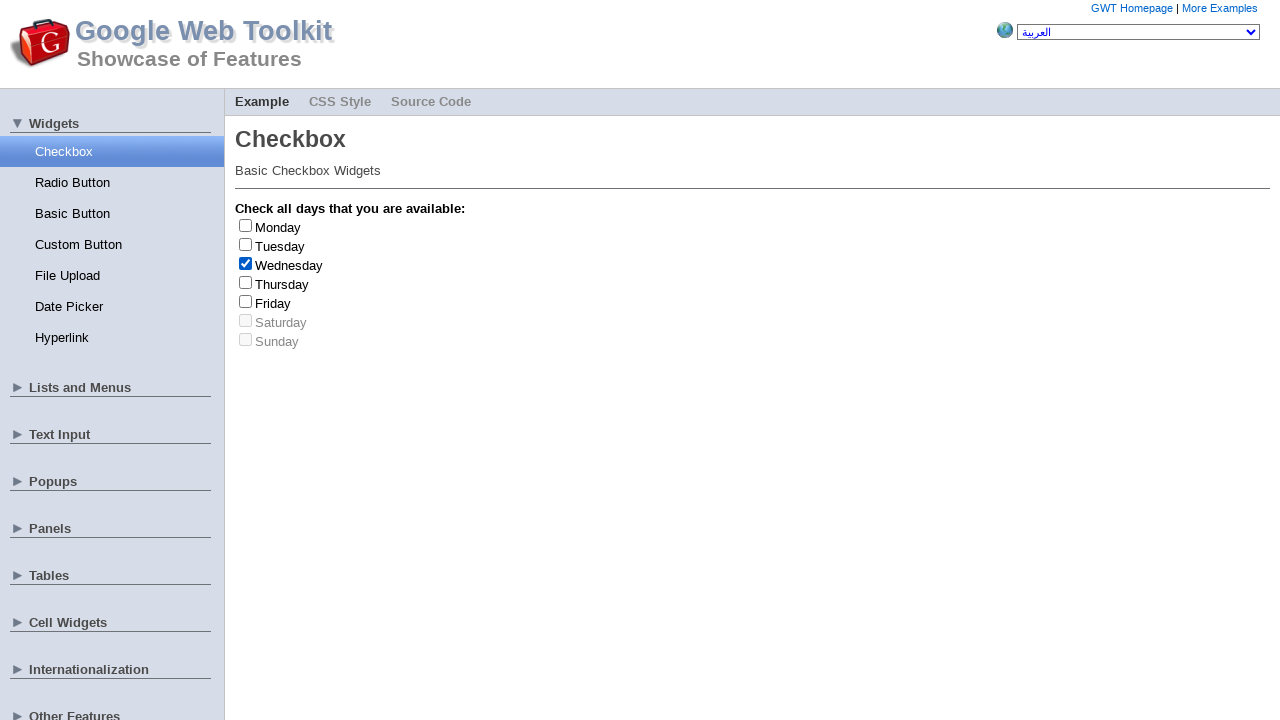

Selected :: Wednesday
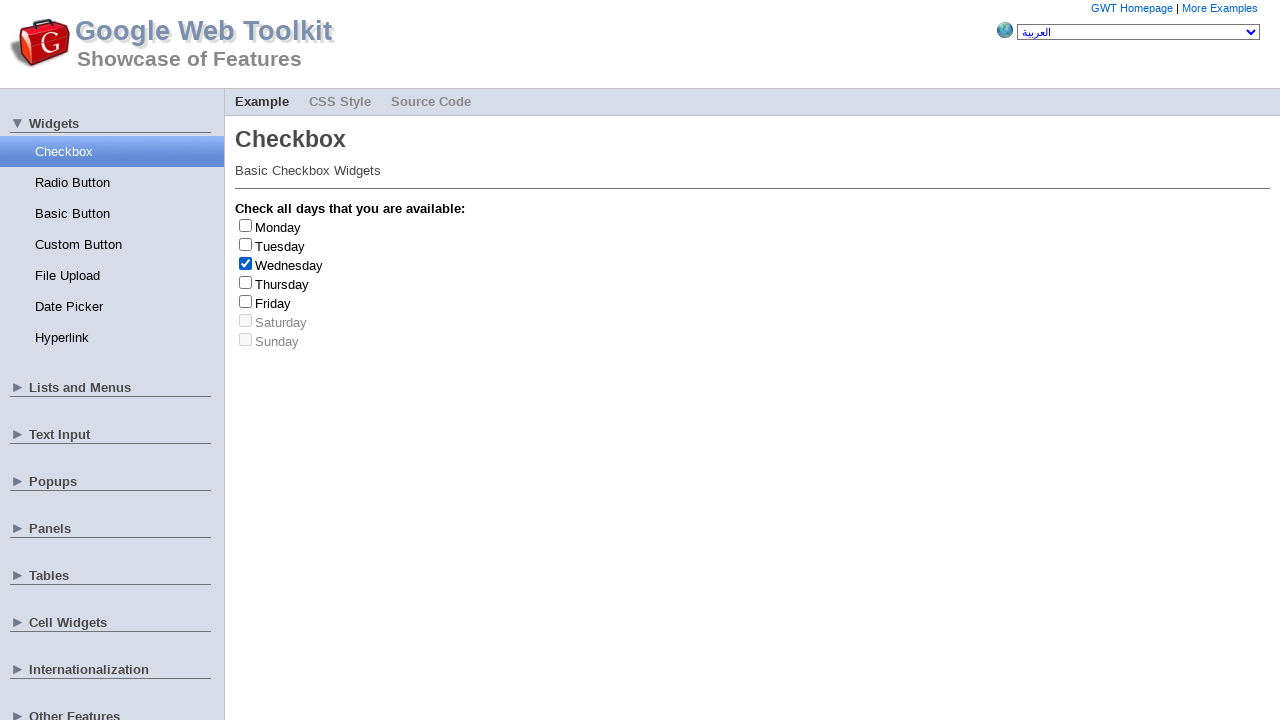

Clicked checkbox at index 2 to uncheck it at (246, 263) on input[type='checkbox'] >> nth=2
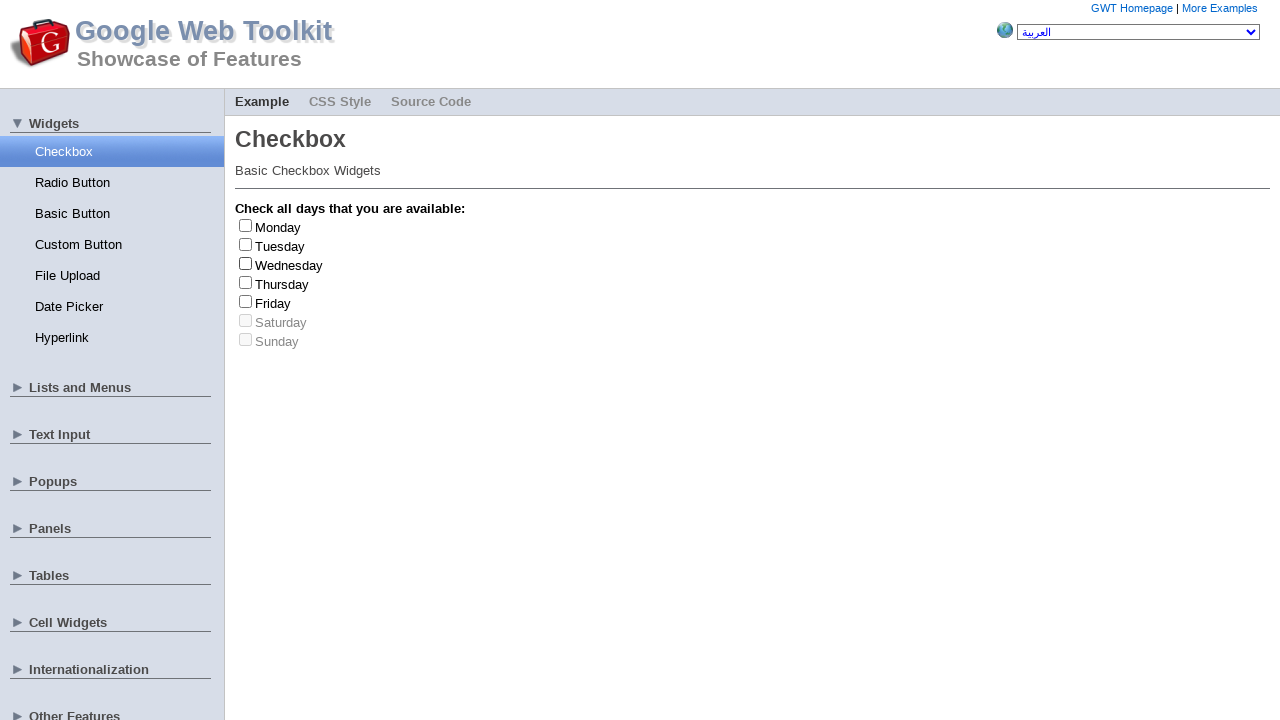

Clicked checkbox at index 3 to check it at (246, 282) on input[type='checkbox'] >> nth=3
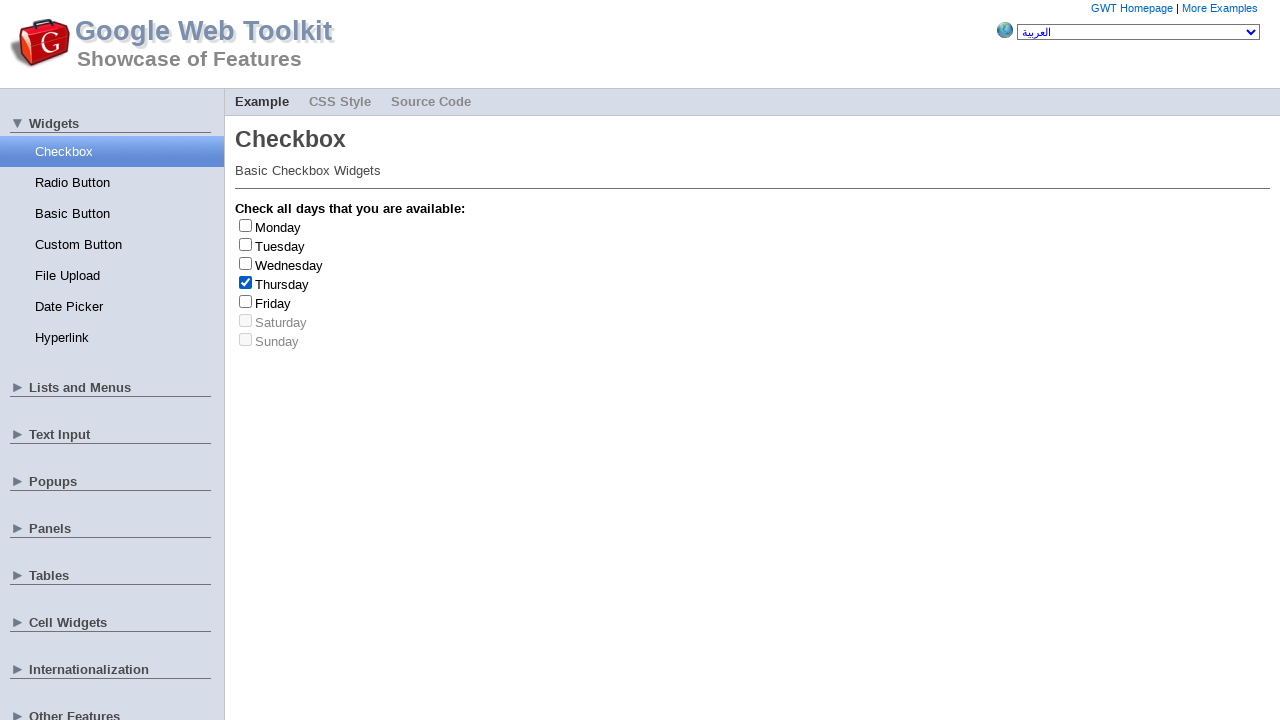

Selected :: Thursday
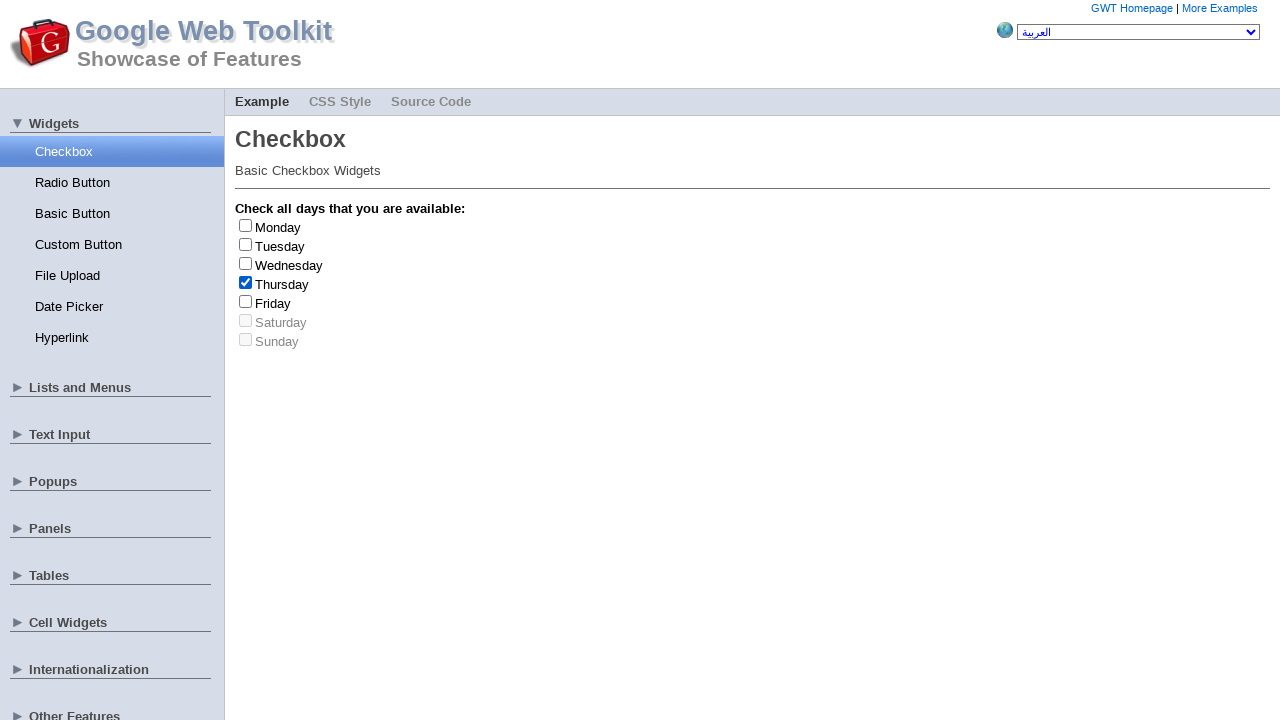

Clicked checkbox at index 3 to uncheck it at (246, 282) on input[type='checkbox'] >> nth=3
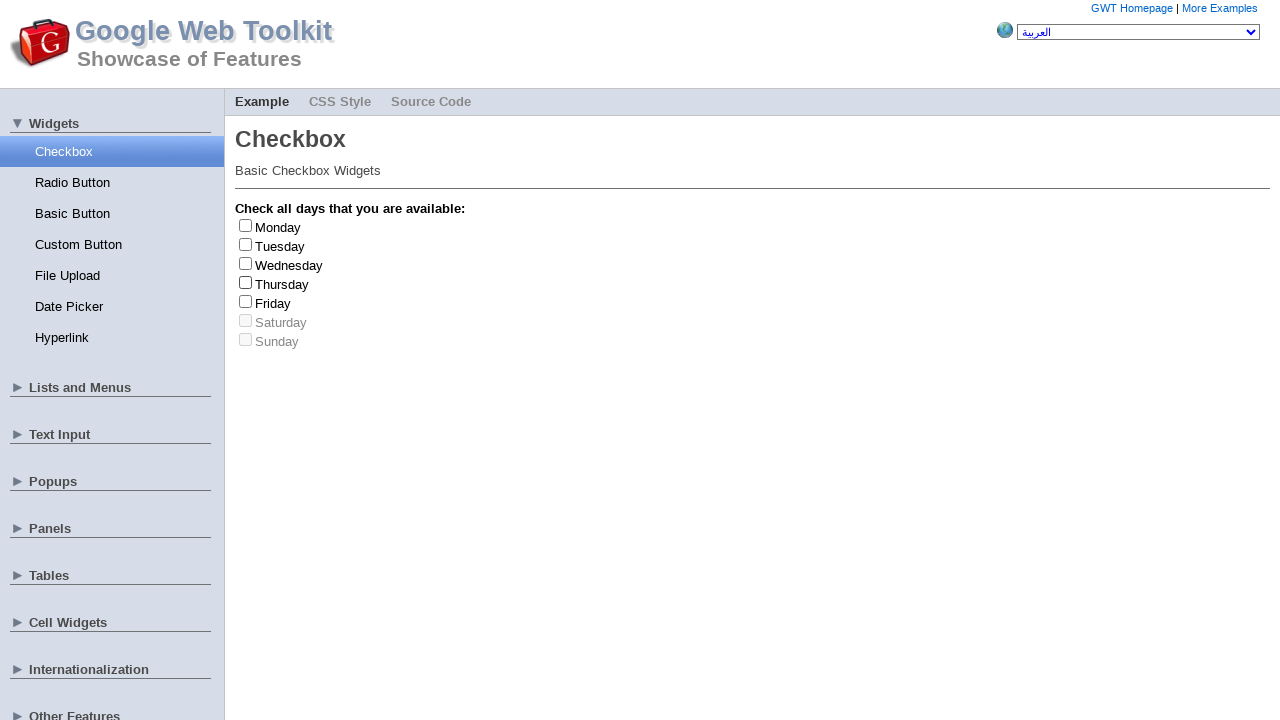

Clicked checkbox at index 1 to check it at (246, 244) on input[type='checkbox'] >> nth=1
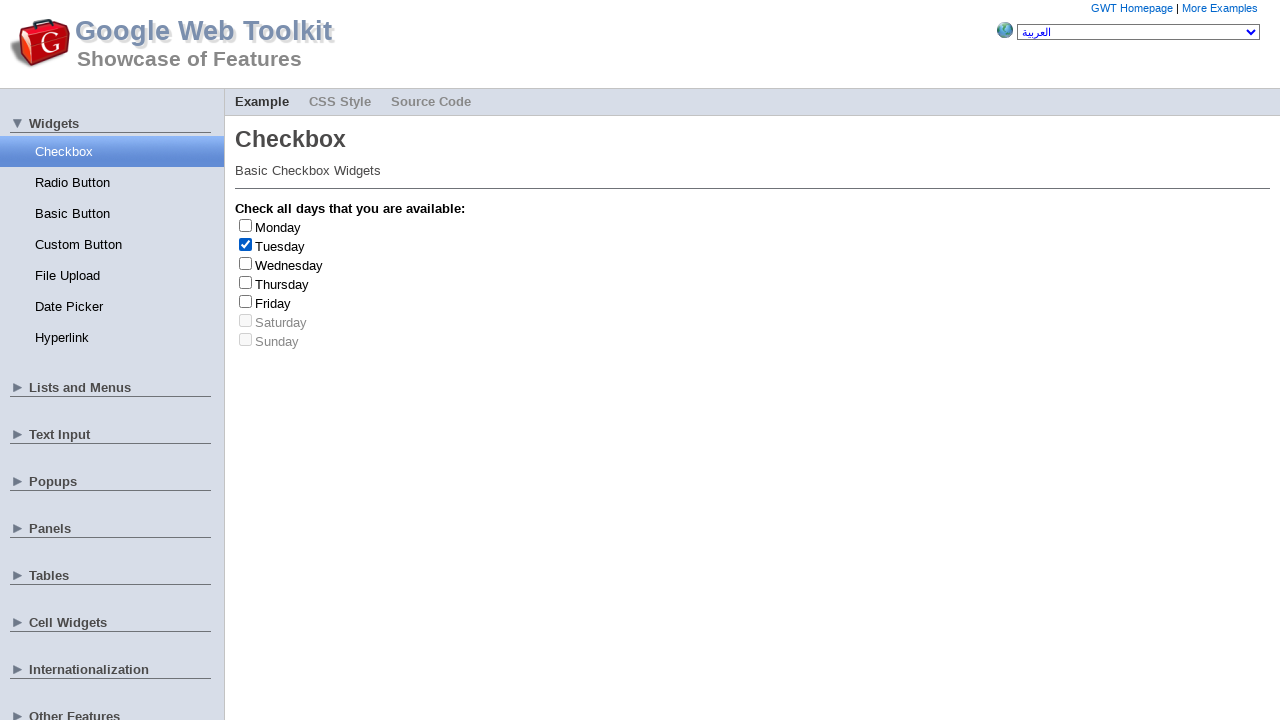

Selected :: Tuesday
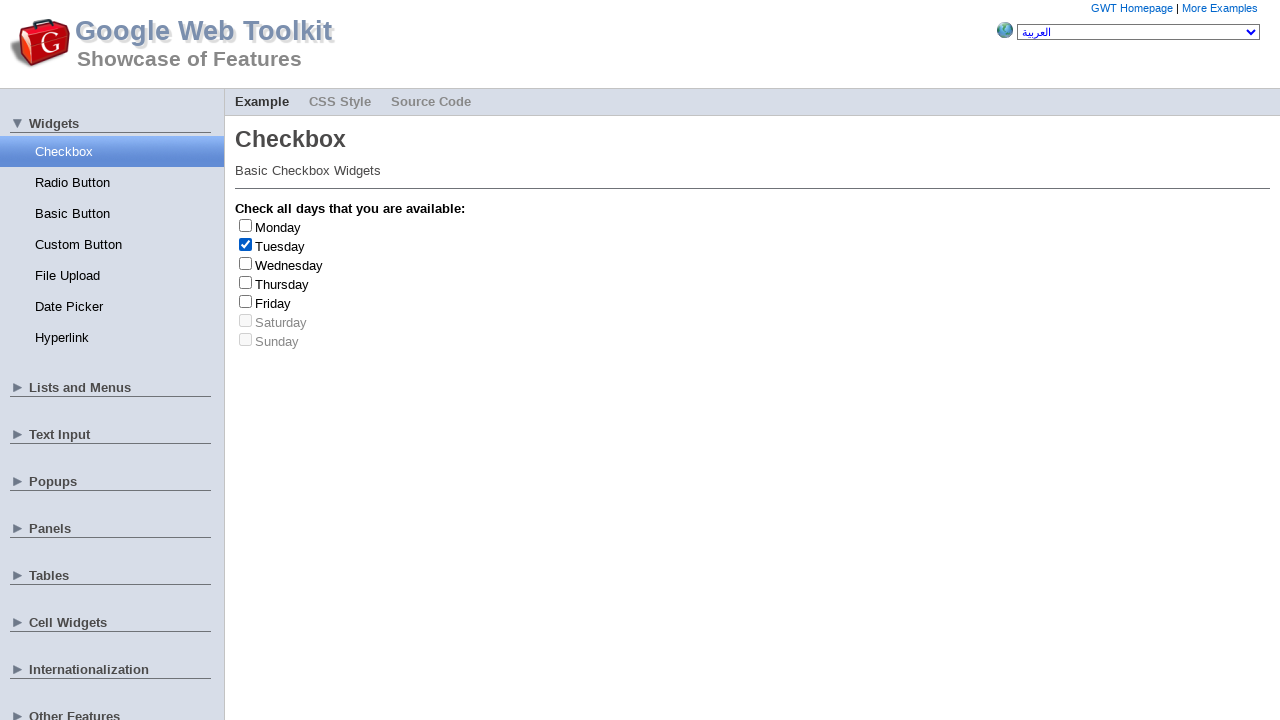

Clicked checkbox at index 1 to uncheck it at (246, 244) on input[type='checkbox'] >> nth=1
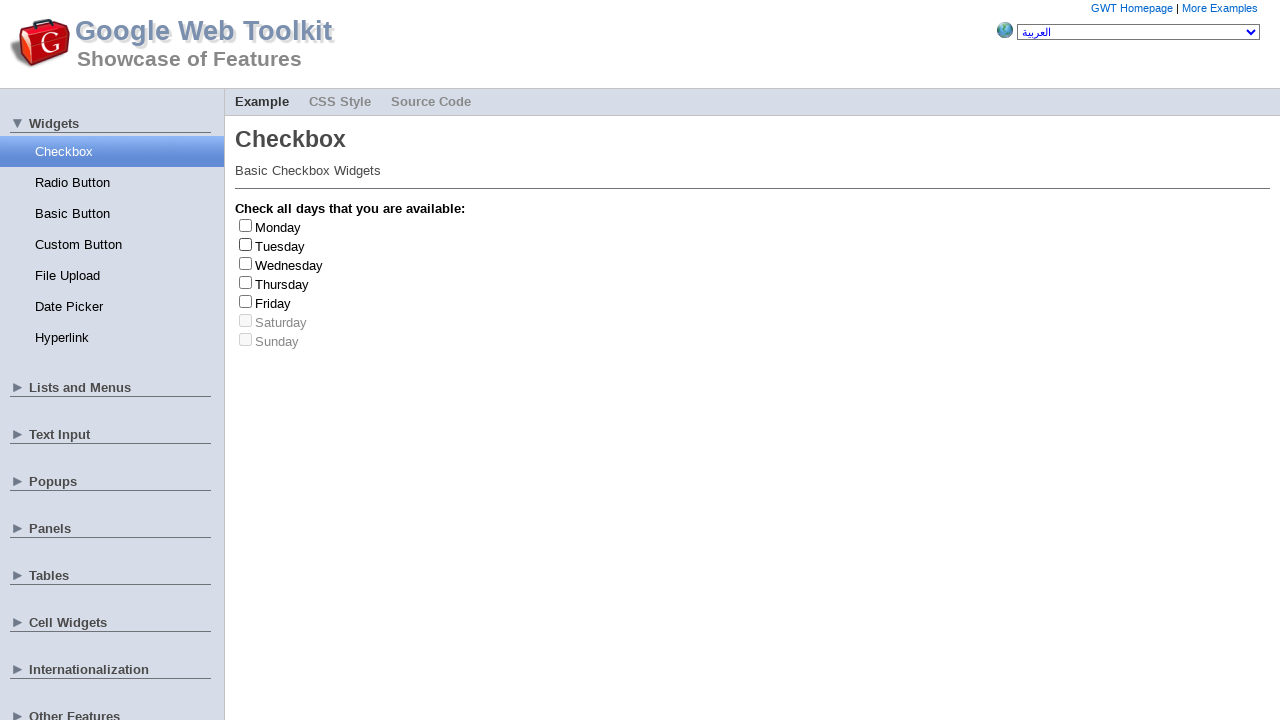

Clicked checkbox at index 1 to check it at (246, 244) on input[type='checkbox'] >> nth=1
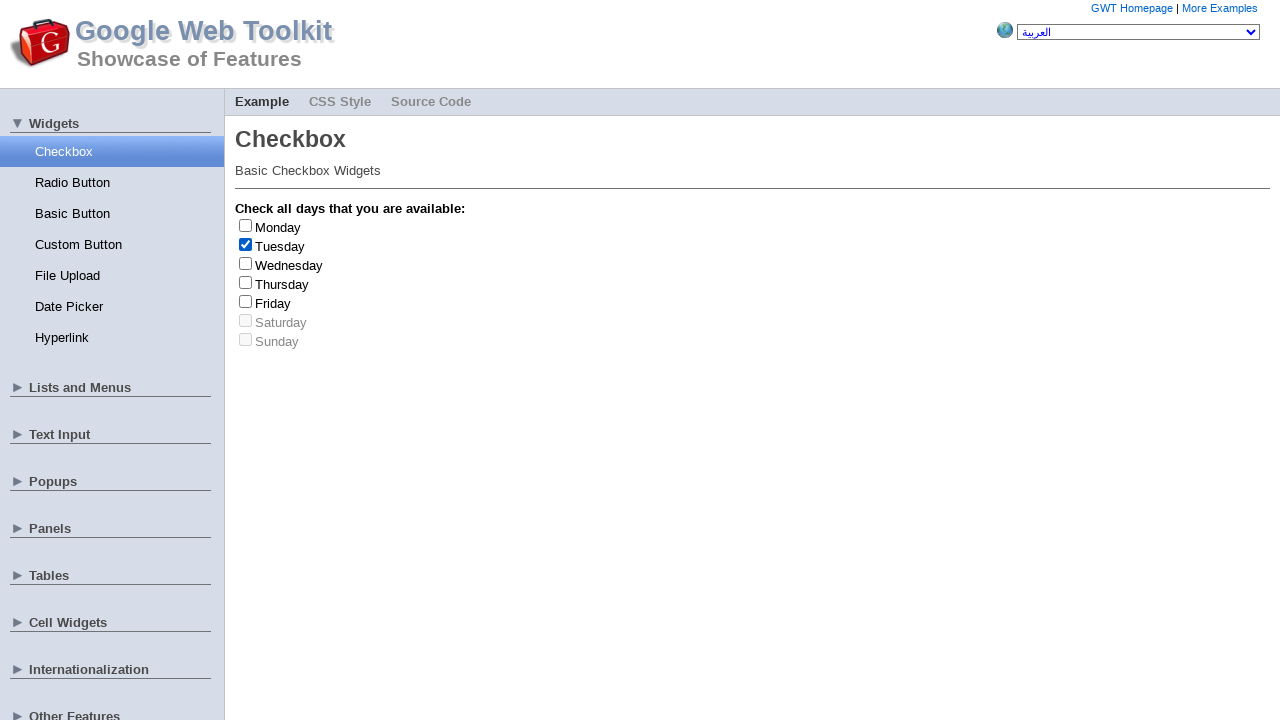

Selected :: Tuesday
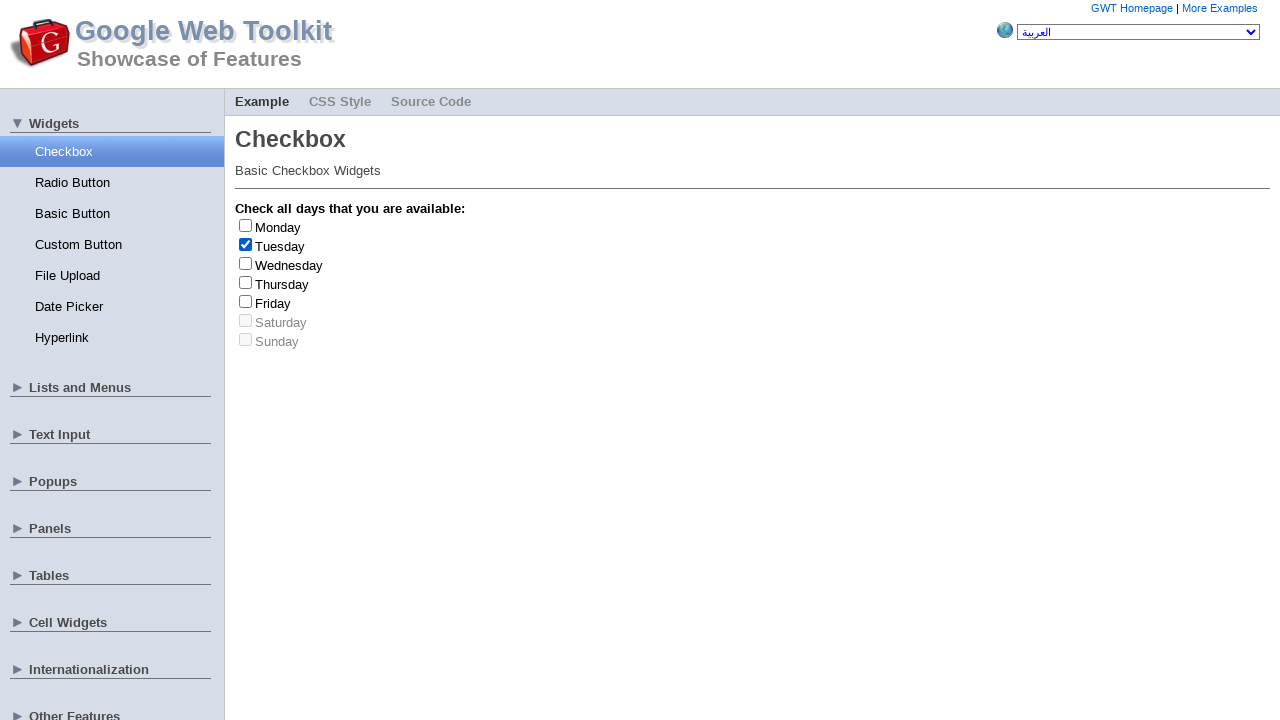

Clicked checkbox at index 1 to uncheck it at (246, 244) on input[type='checkbox'] >> nth=1
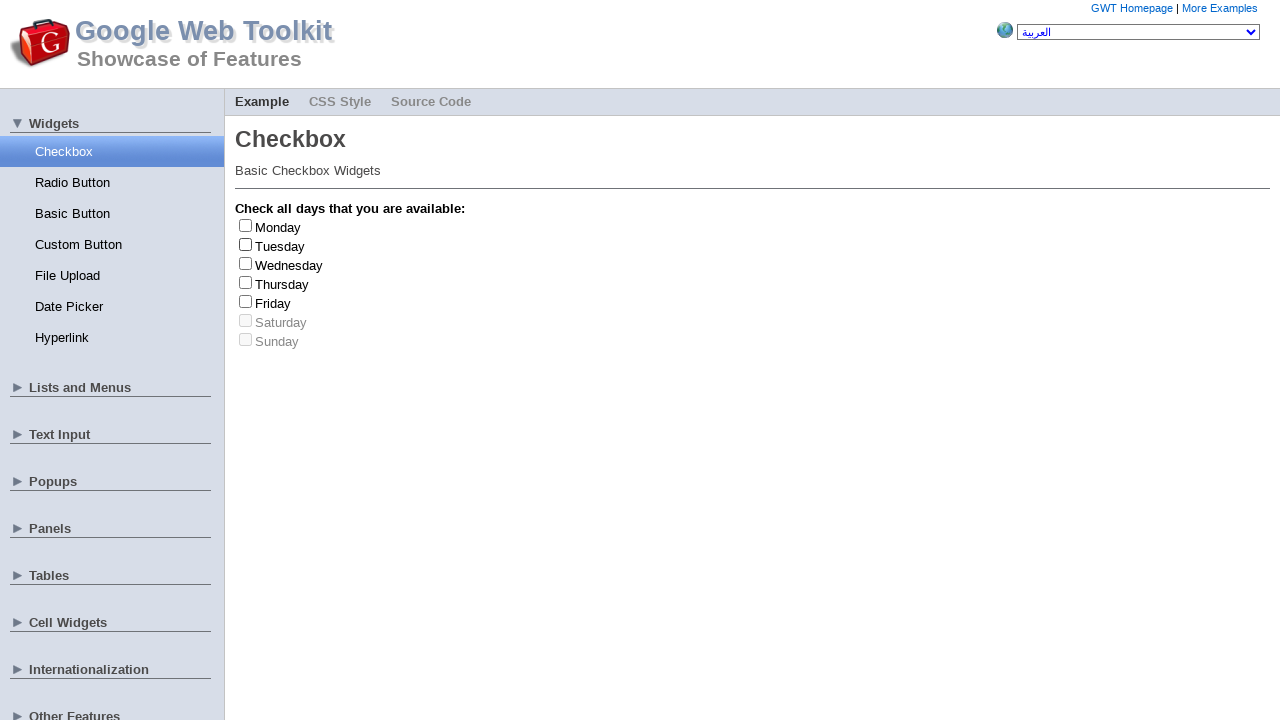

Clicked checkbox at index 1 to check it at (246, 244) on input[type='checkbox'] >> nth=1
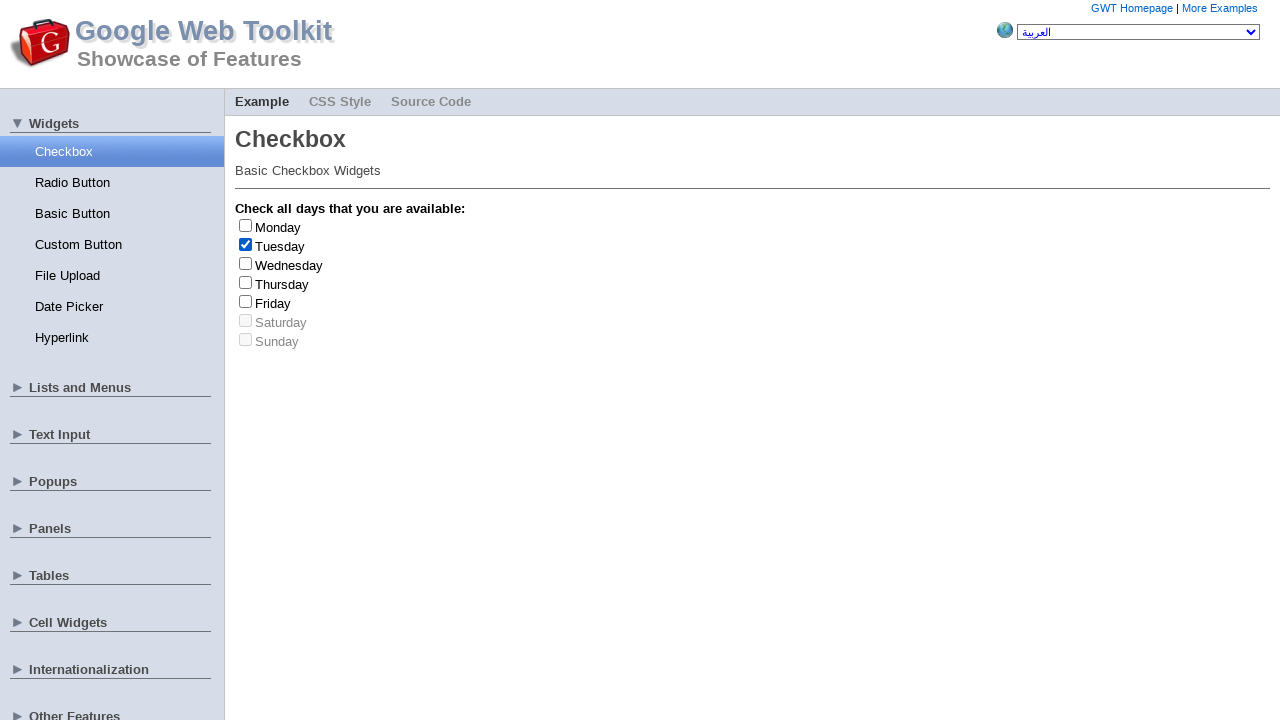

Selected :: Tuesday
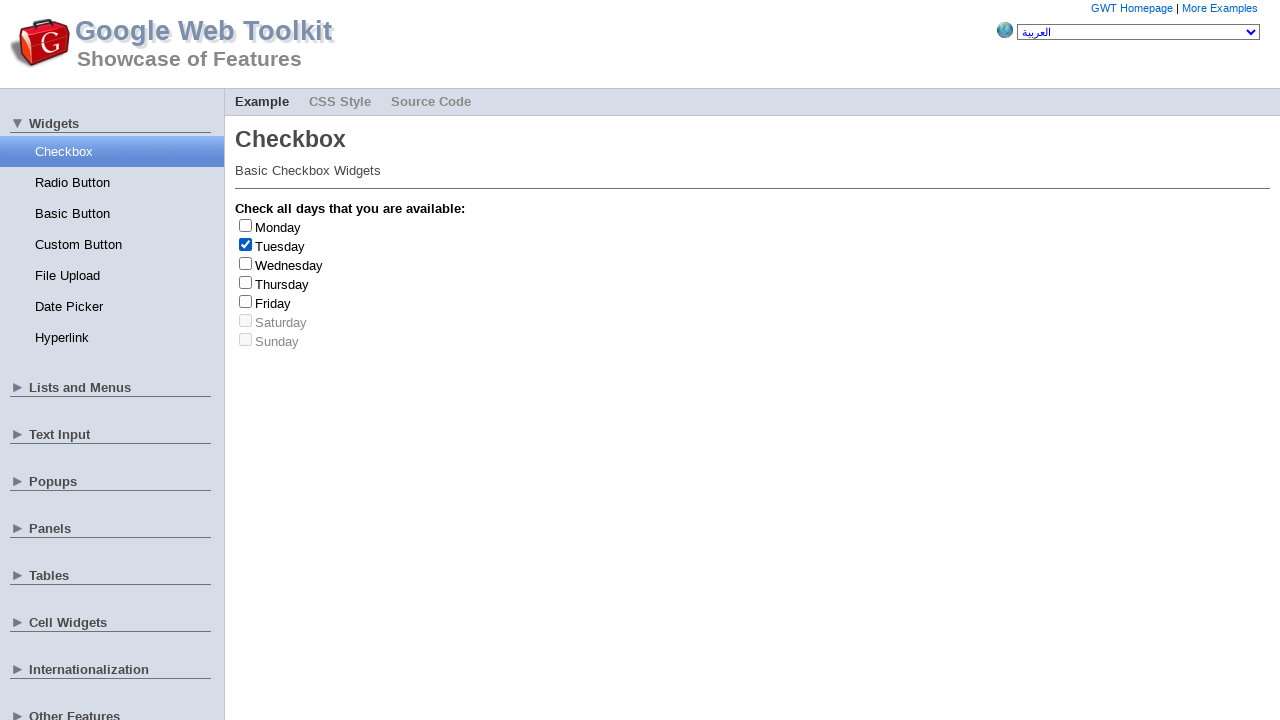

Clicked checkbox at index 1 to uncheck it at (246, 244) on input[type='checkbox'] >> nth=1
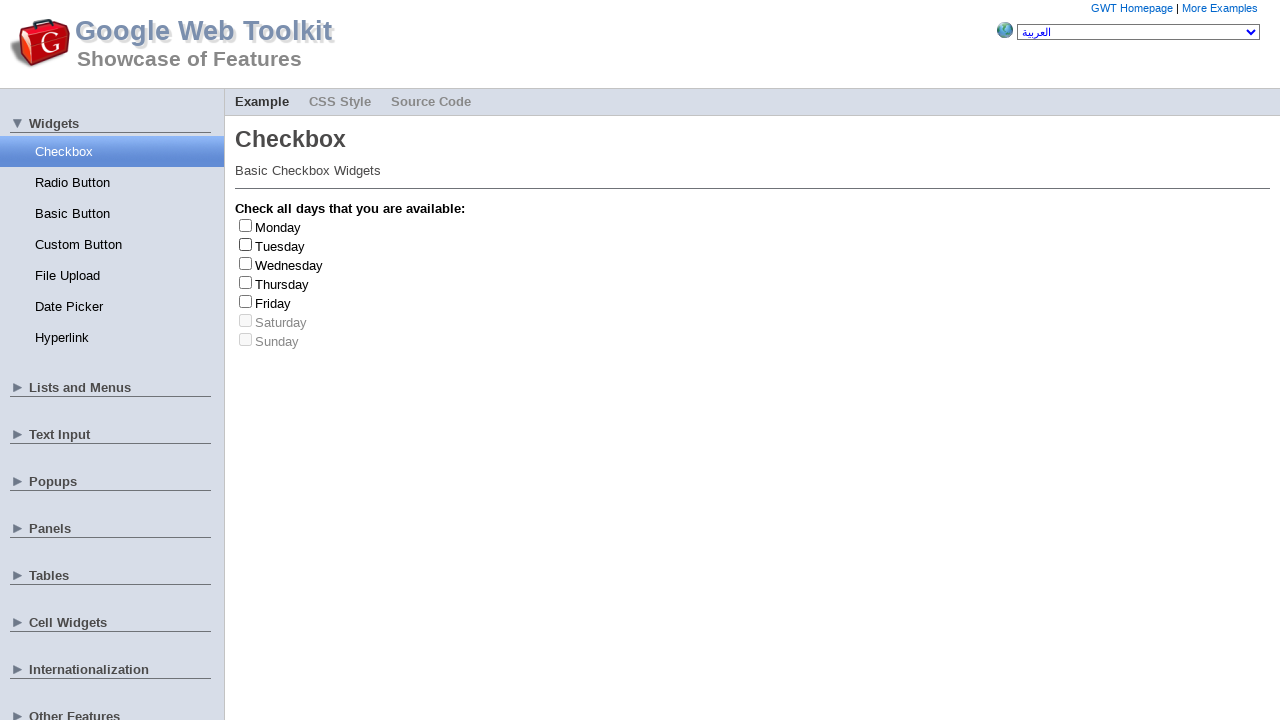

Clicked checkbox at index 4 to check it at (246, 301) on input[type='checkbox'] >> nth=4
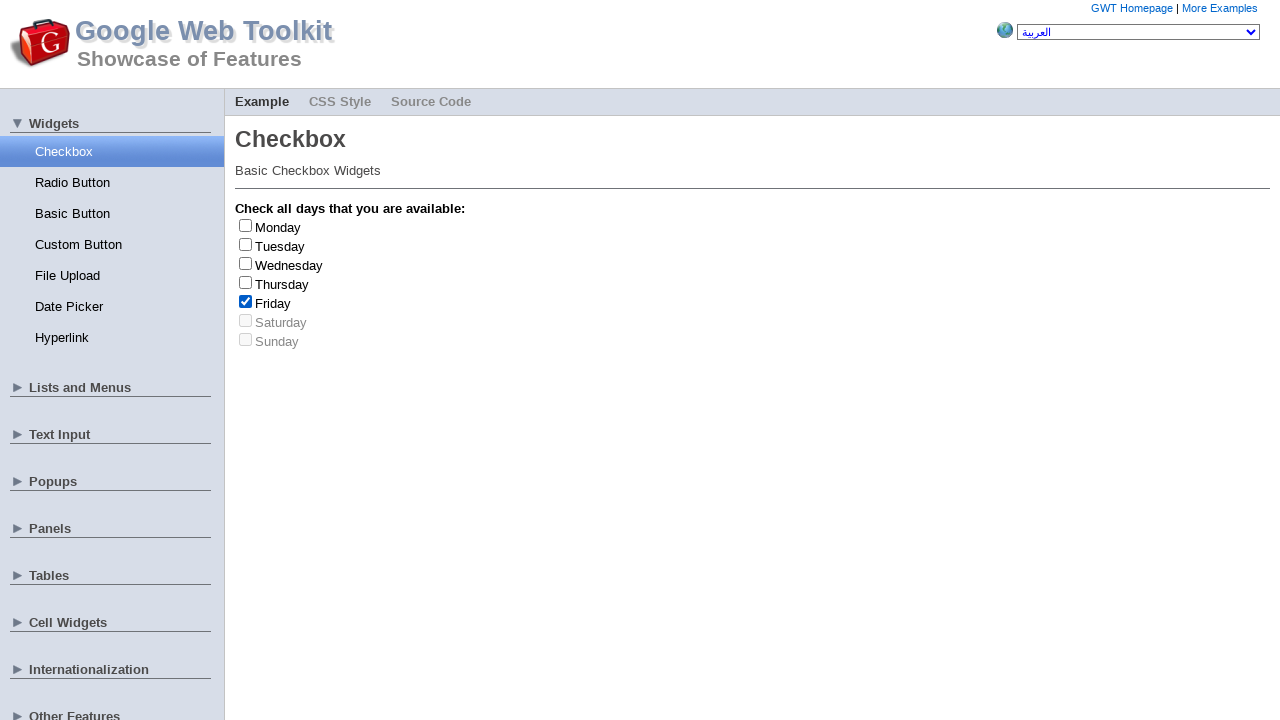

Selected :: Friday
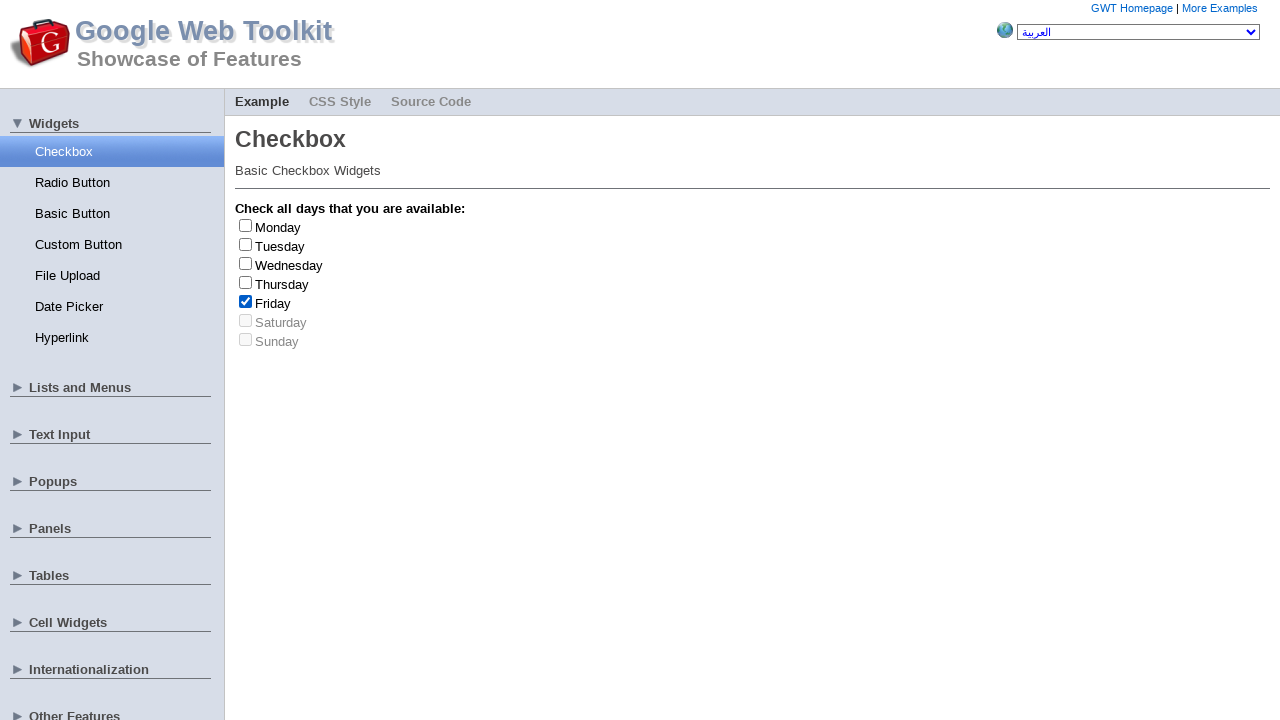

Clicked checkbox at index 4 to uncheck it at (246, 301) on input[type='checkbox'] >> nth=4
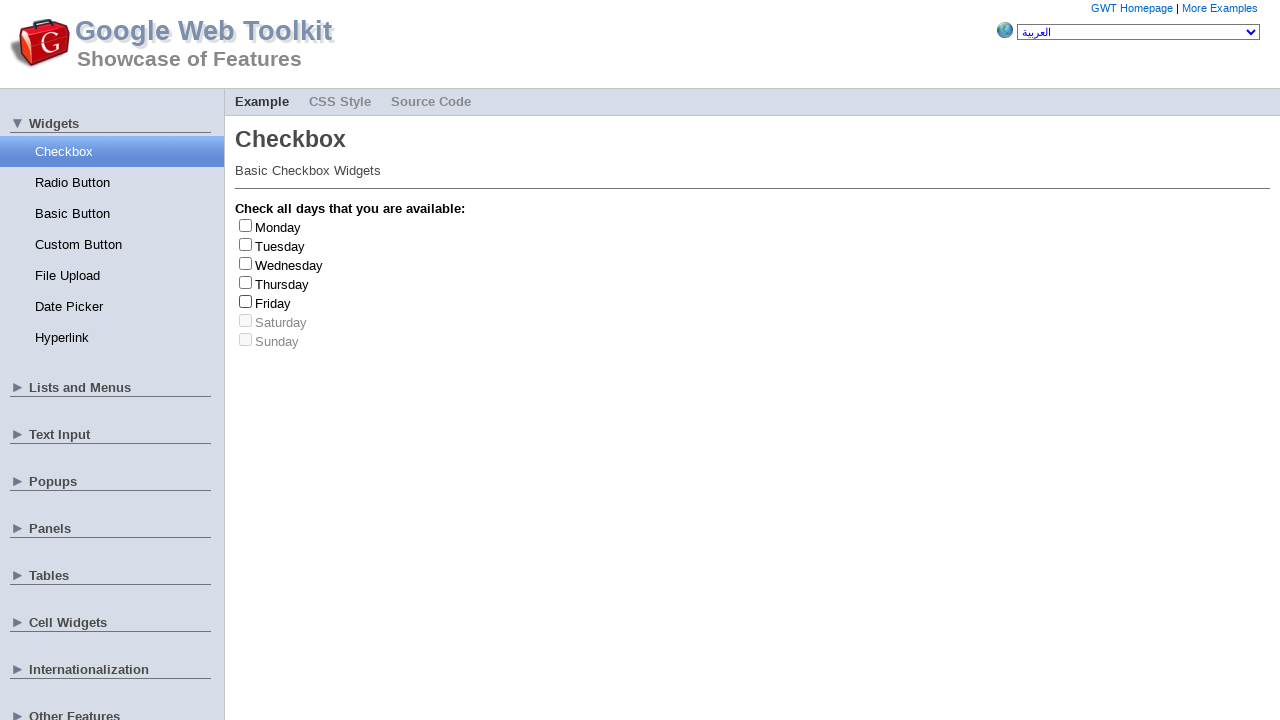

Friday selected and unselected (count: 1/3)
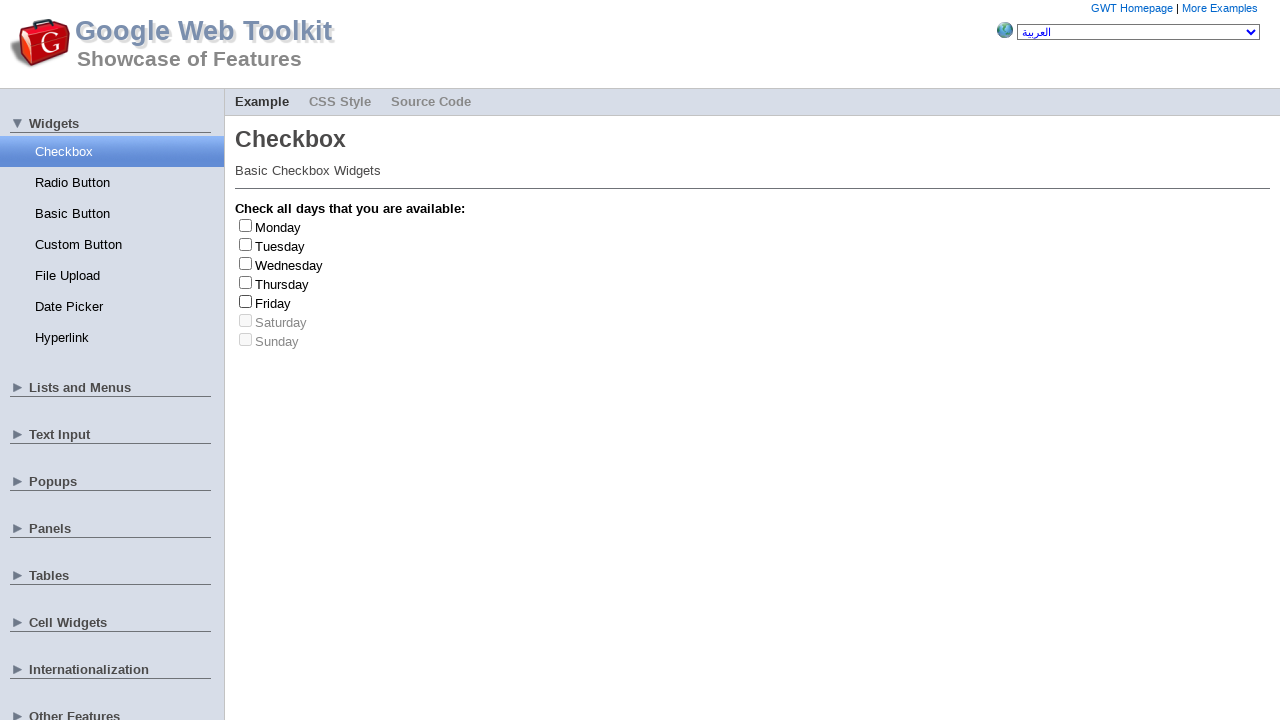

Clicked checkbox at index 4 to check it at (246, 301) on input[type='checkbox'] >> nth=4
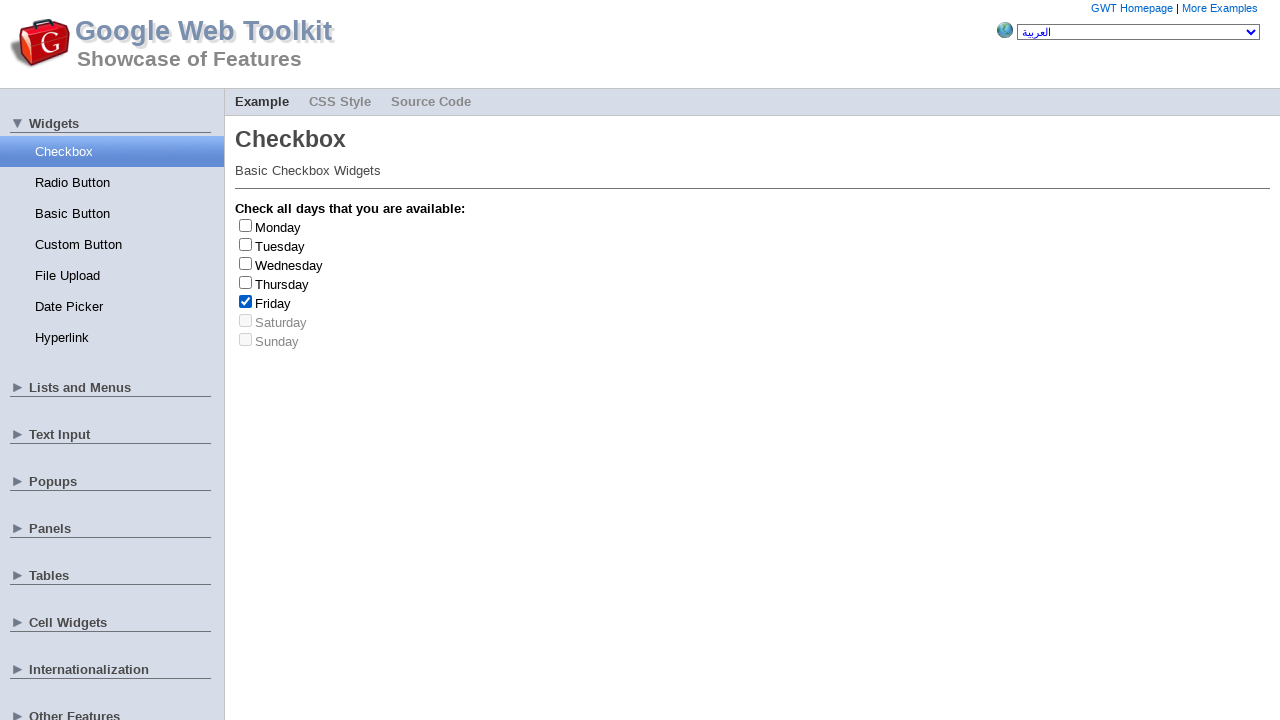

Selected :: Friday
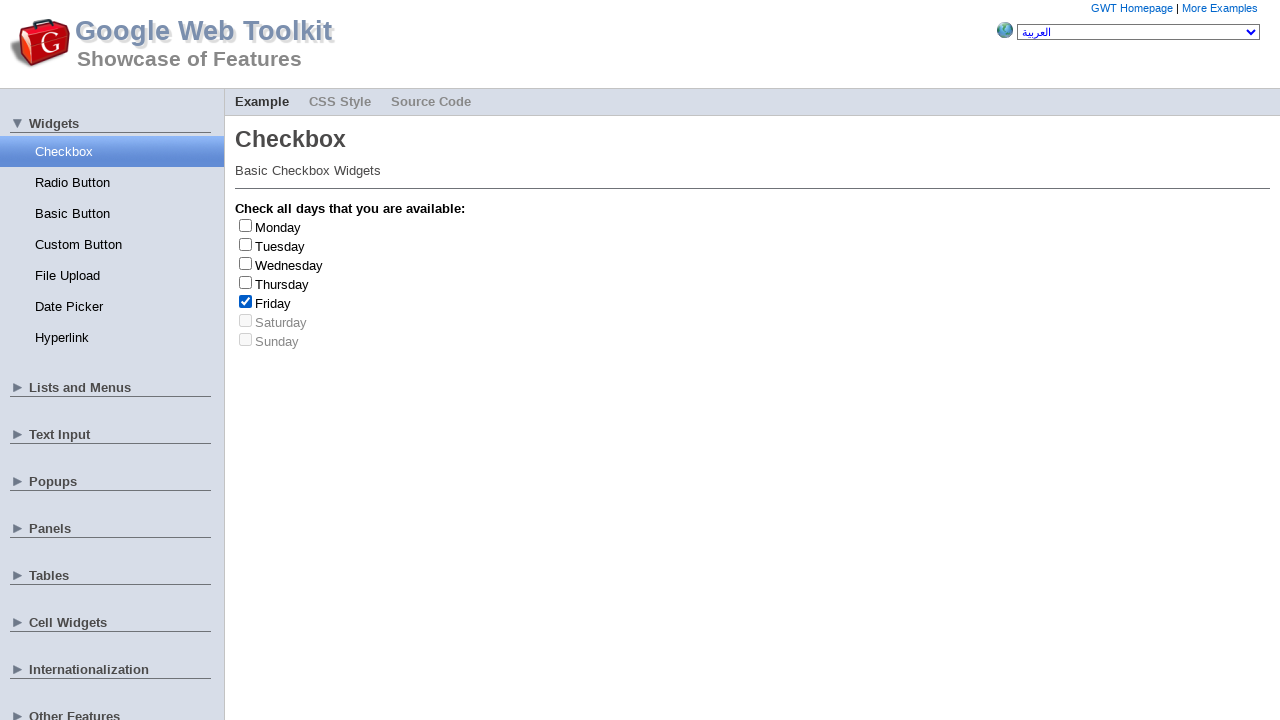

Clicked checkbox at index 4 to uncheck it at (246, 301) on input[type='checkbox'] >> nth=4
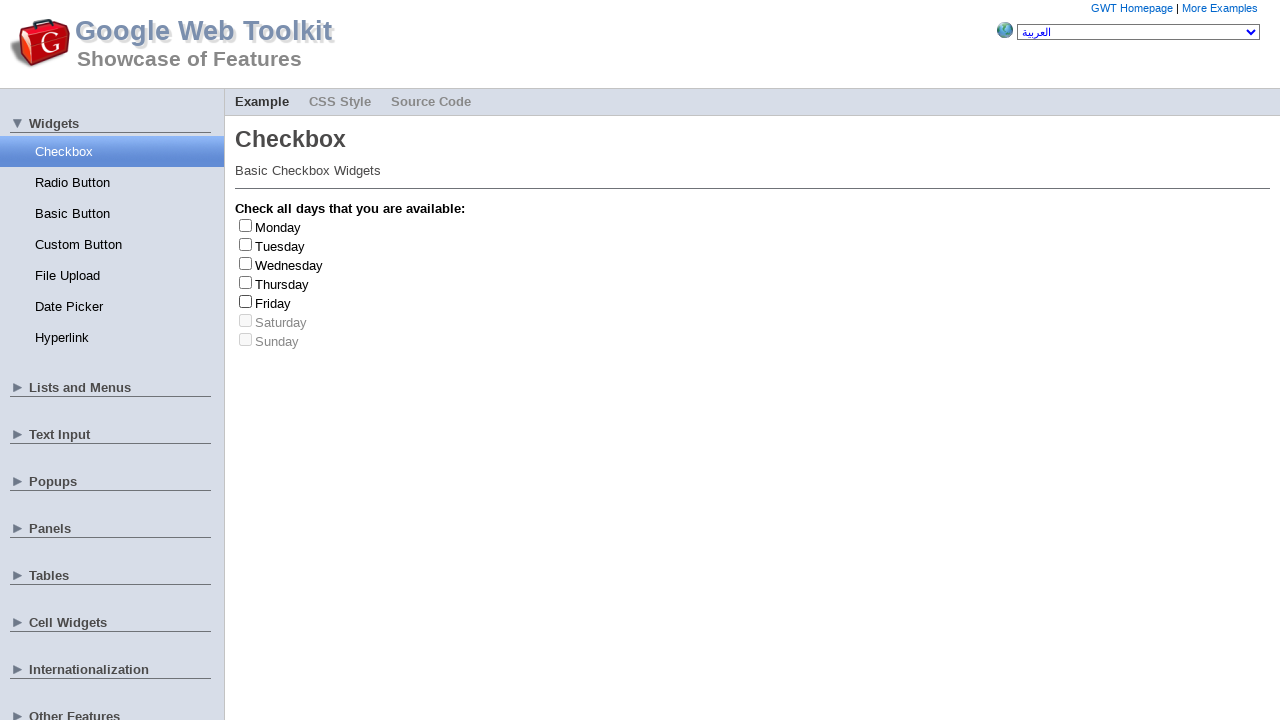

Friday selected and unselected (count: 2/3)
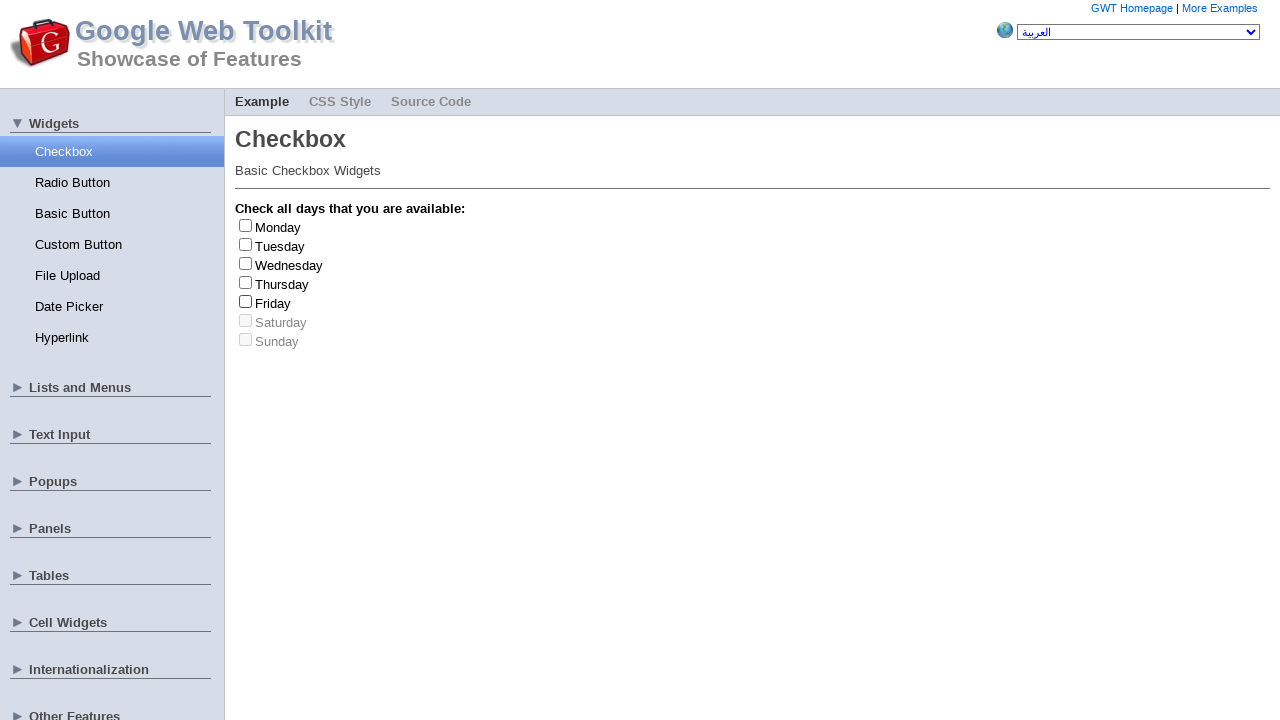

Clicked checkbox at index 3 to check it at (246, 282) on input[type='checkbox'] >> nth=3
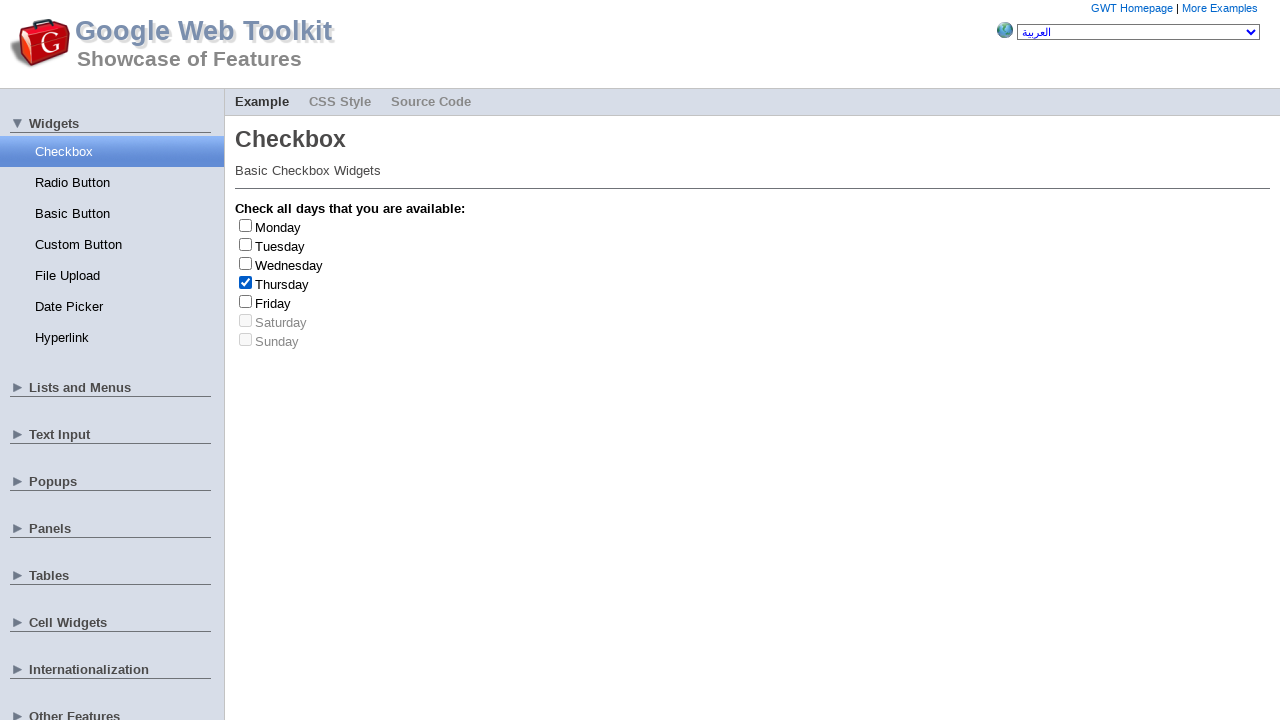

Selected :: Thursday
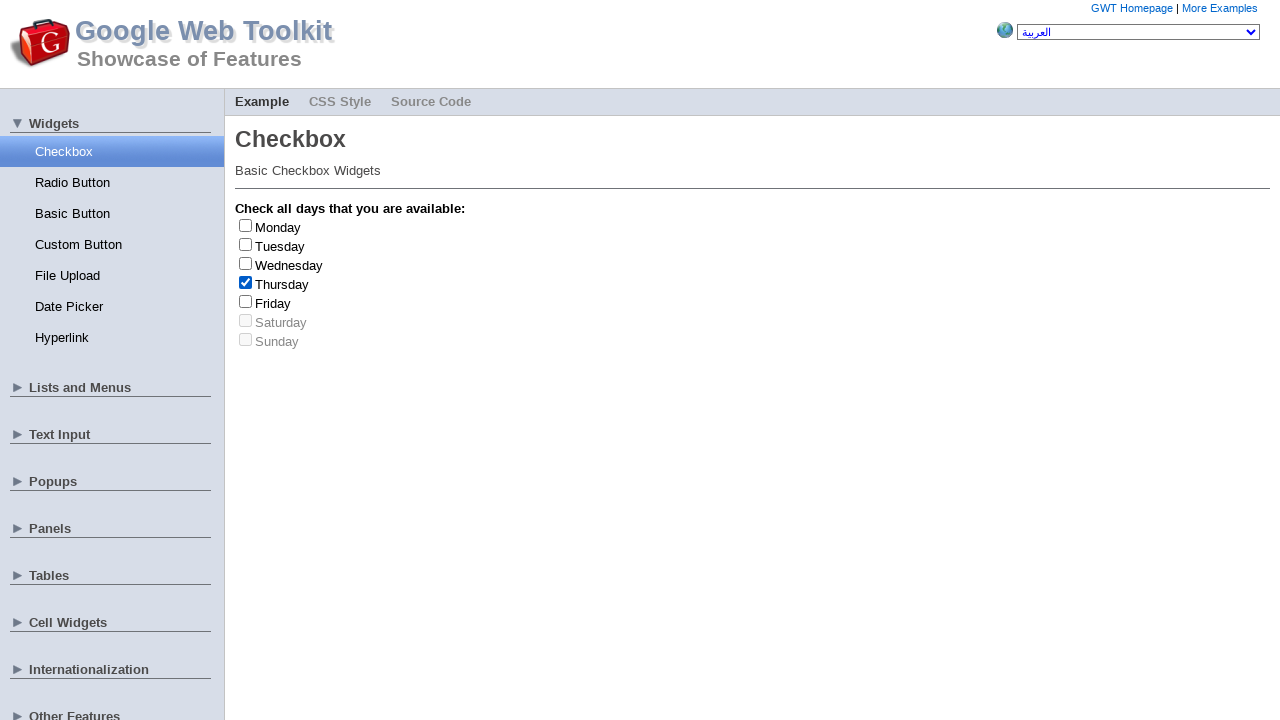

Clicked checkbox at index 3 to uncheck it at (246, 282) on input[type='checkbox'] >> nth=3
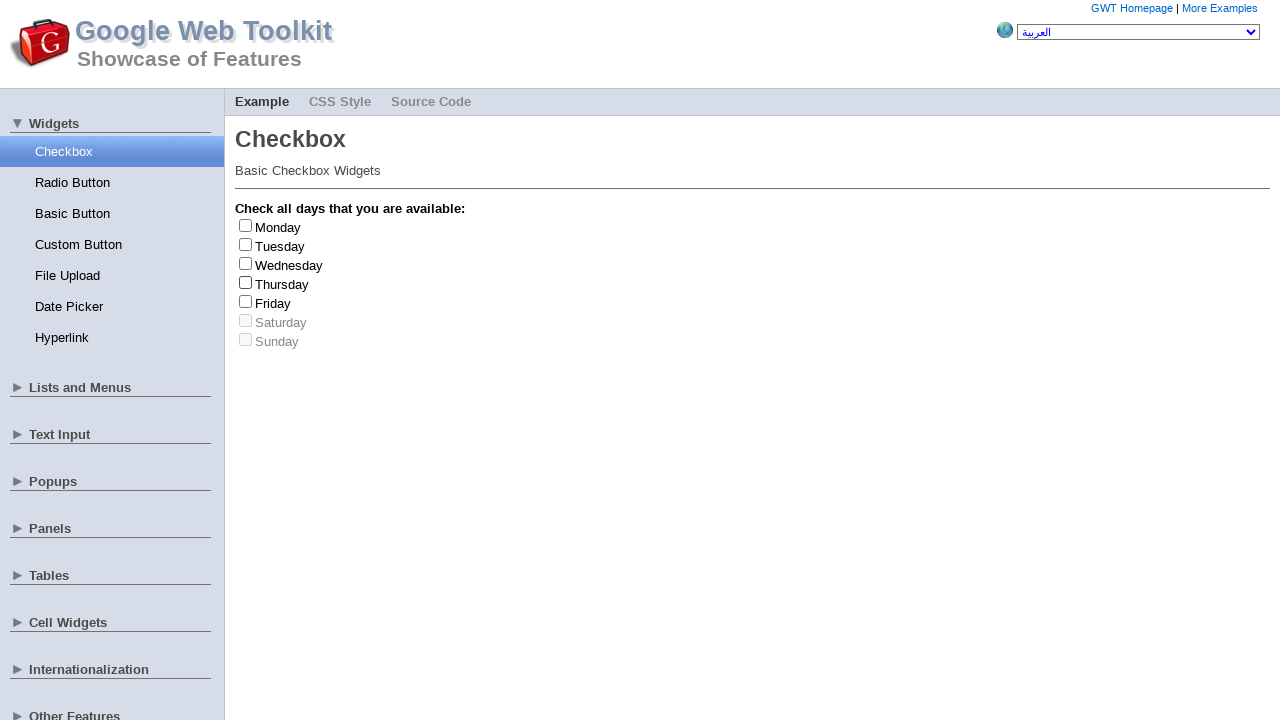

Clicked checkbox at index 2 to check it at (246, 263) on input[type='checkbox'] >> nth=2
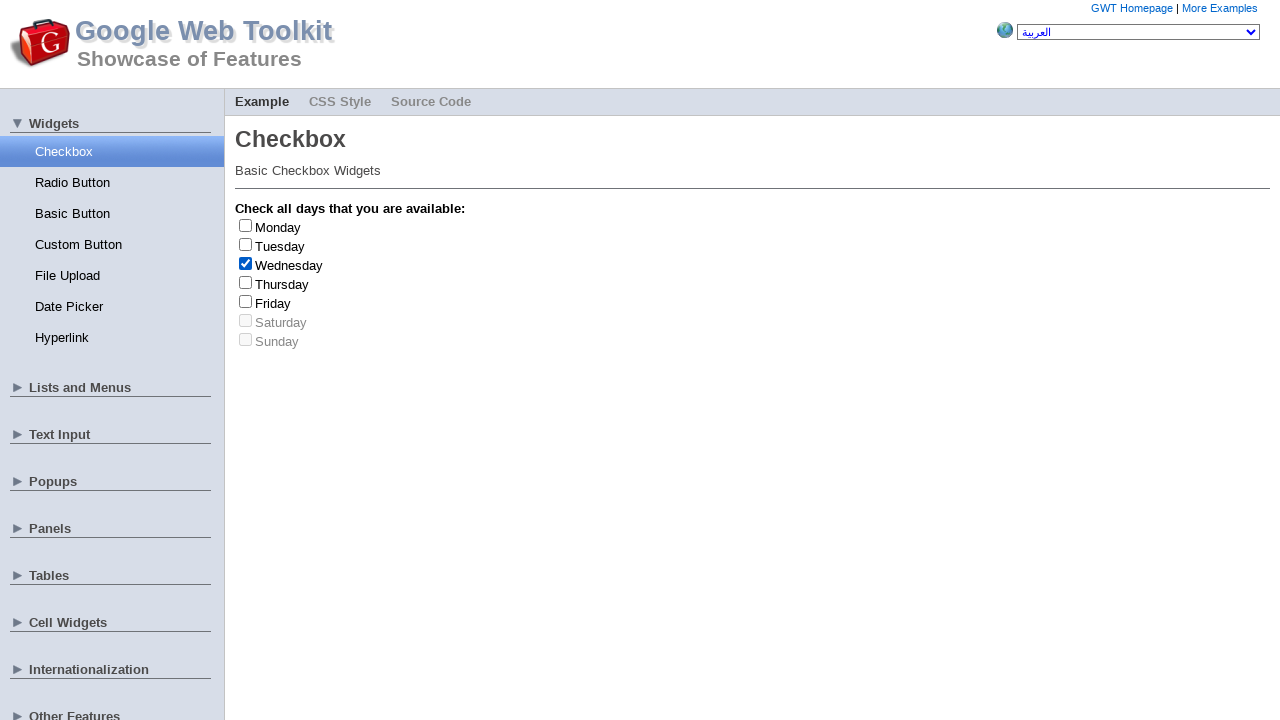

Selected :: Wednesday
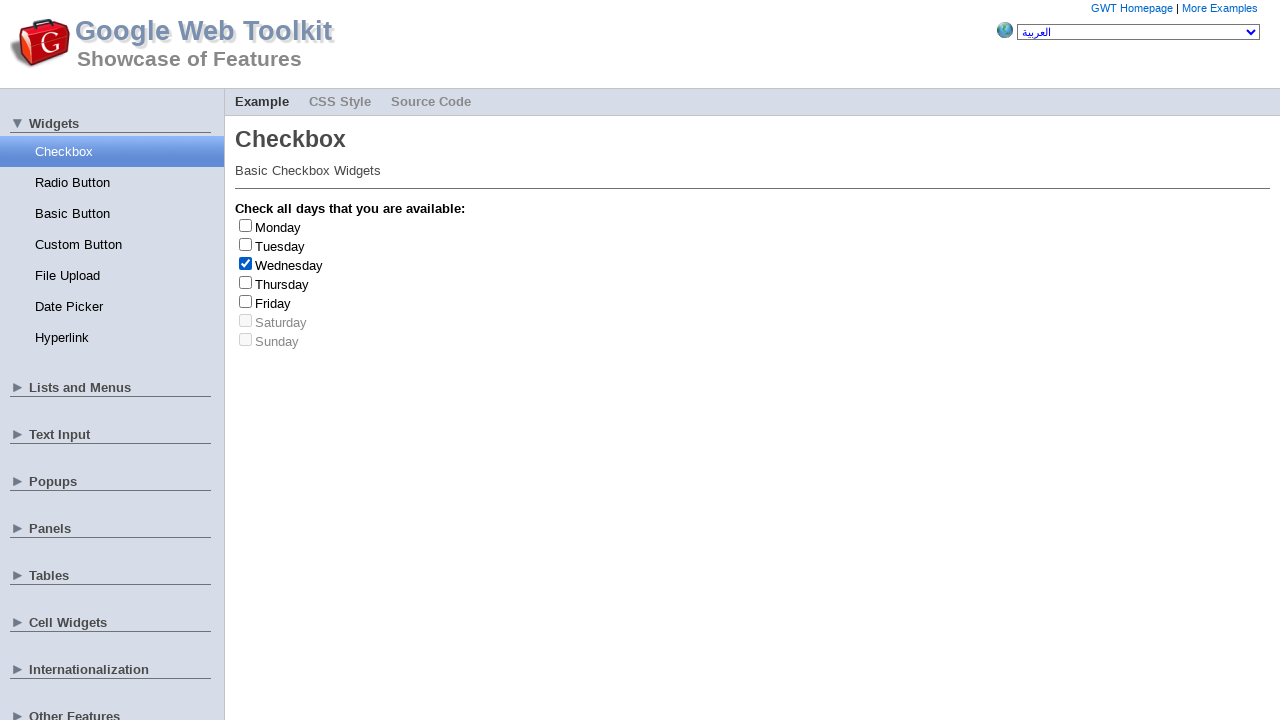

Clicked checkbox at index 2 to uncheck it at (246, 263) on input[type='checkbox'] >> nth=2
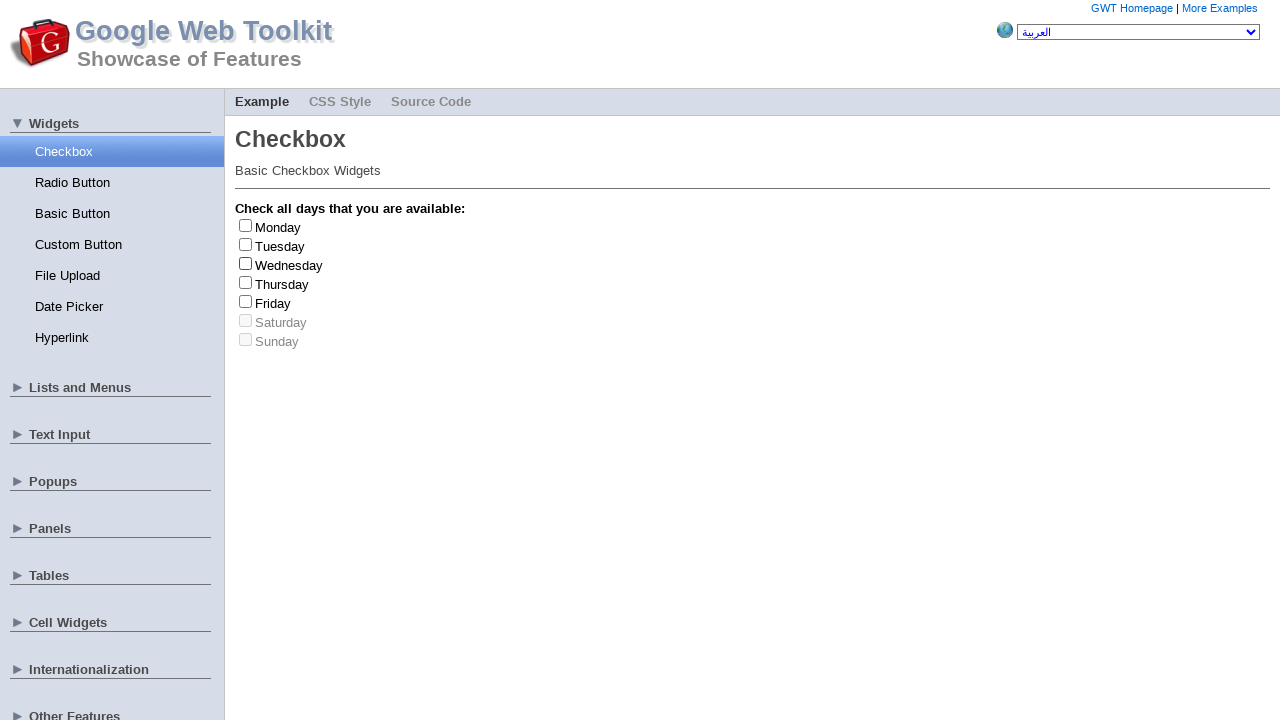

Clicked checkbox at index 4 to check it at (246, 301) on input[type='checkbox'] >> nth=4
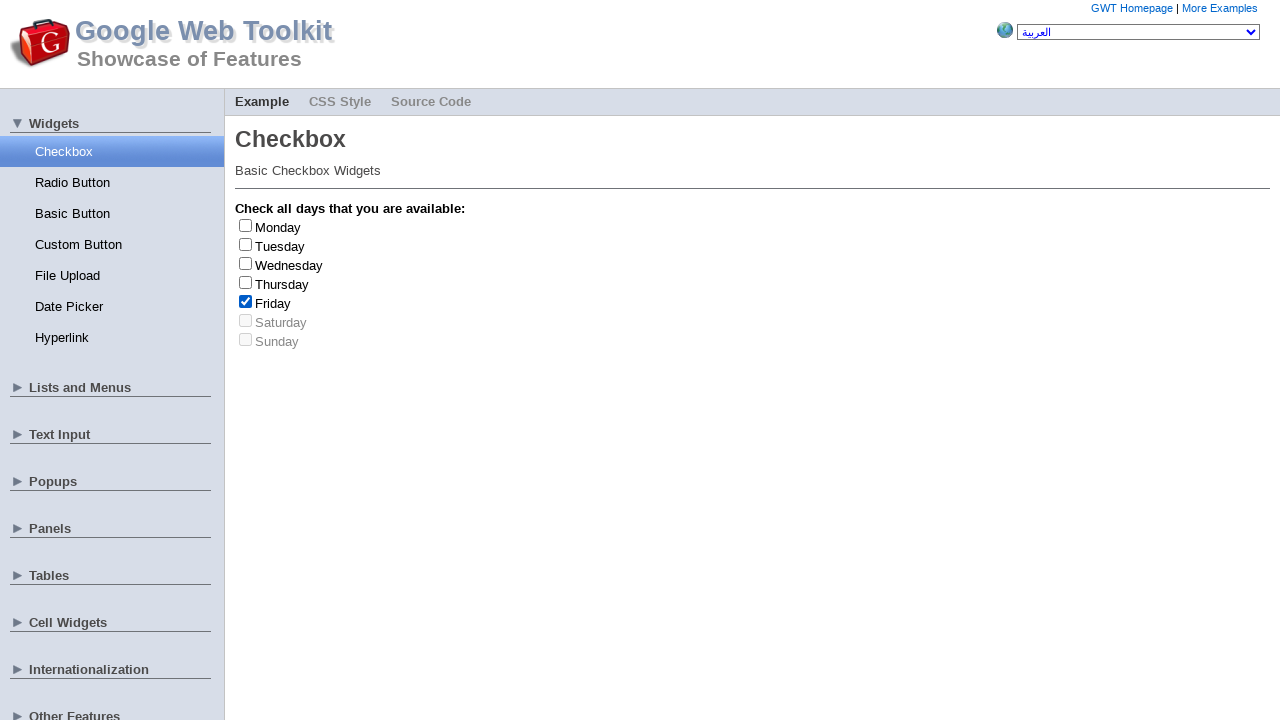

Selected :: Friday
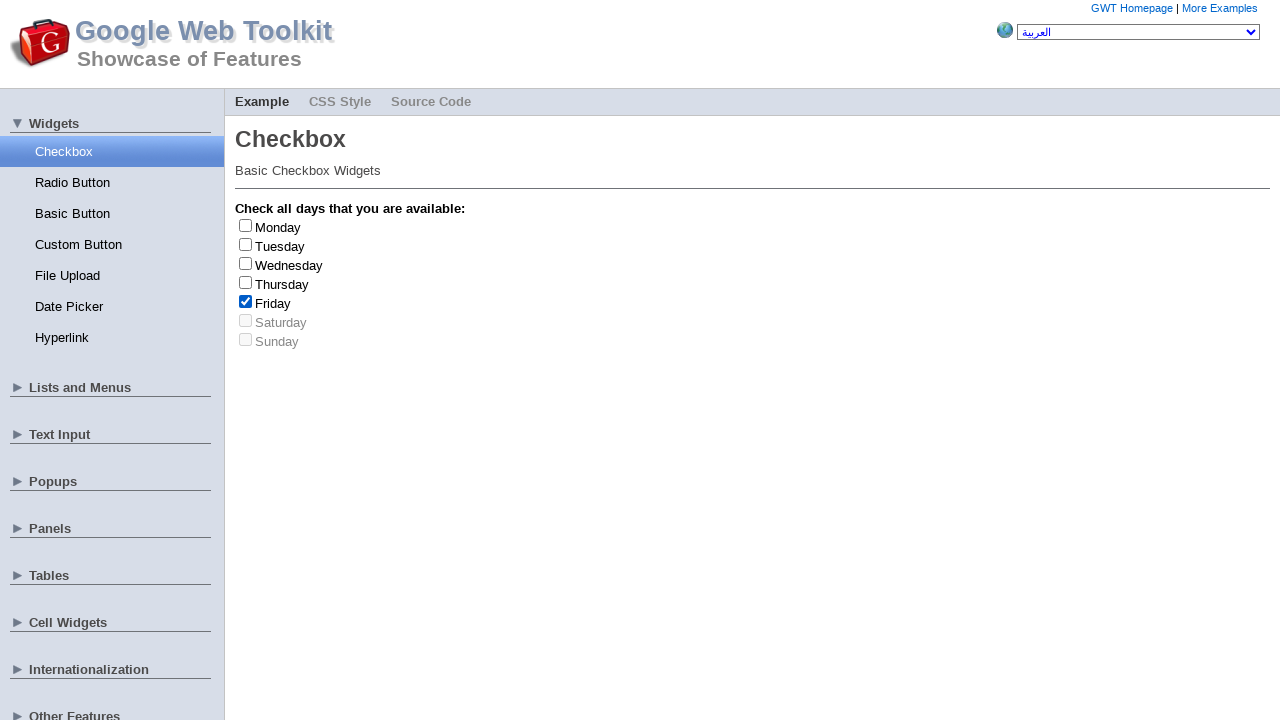

Clicked checkbox at index 4 to uncheck it at (246, 301) on input[type='checkbox'] >> nth=4
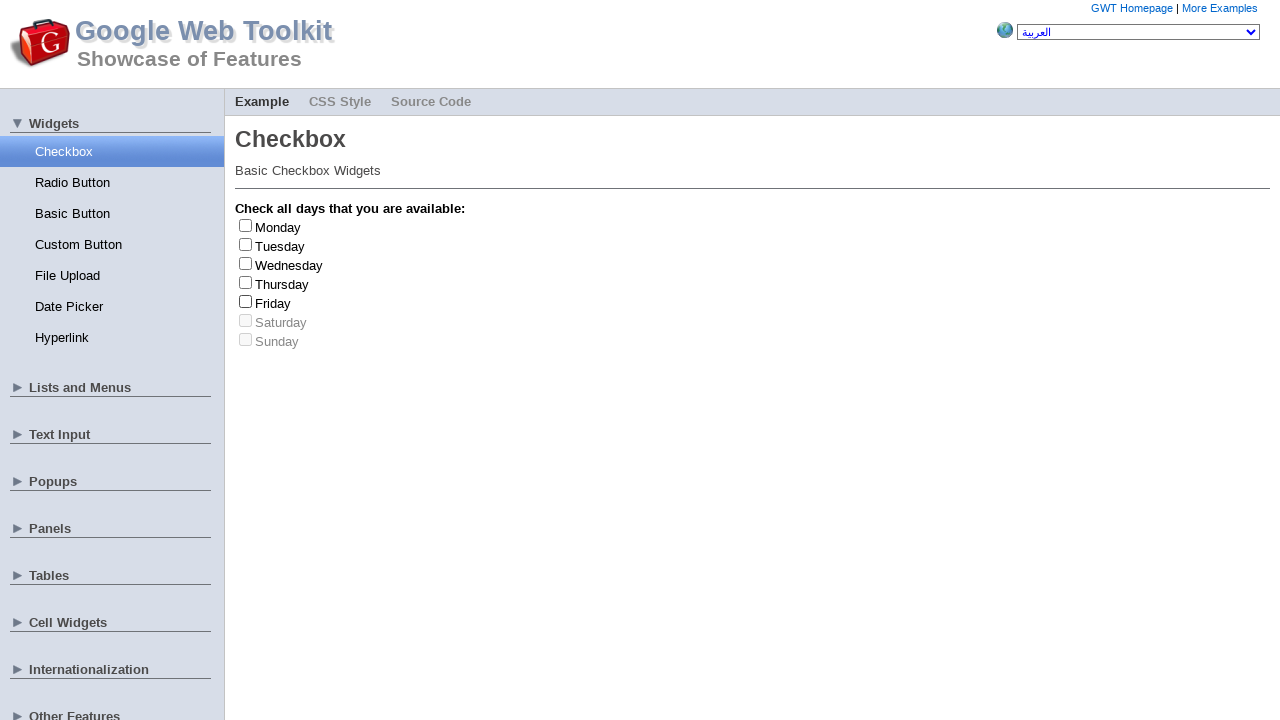

Friday selected and unselected (count: 3/3)
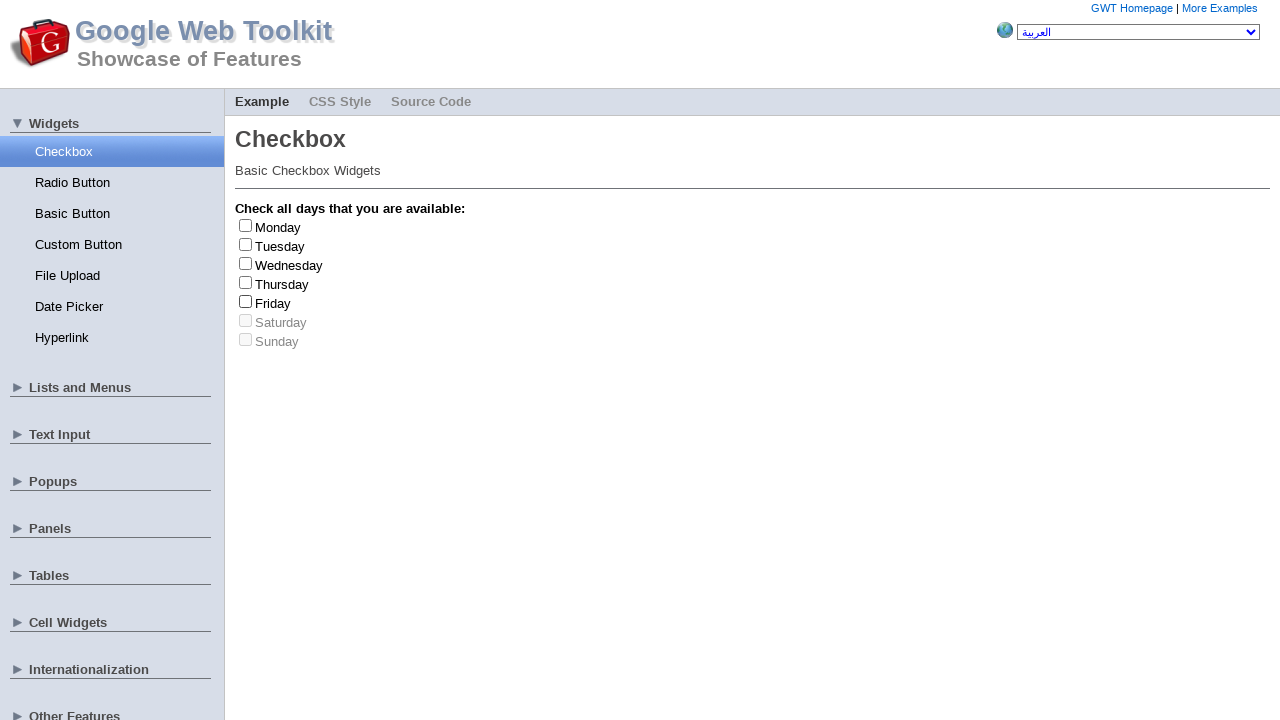

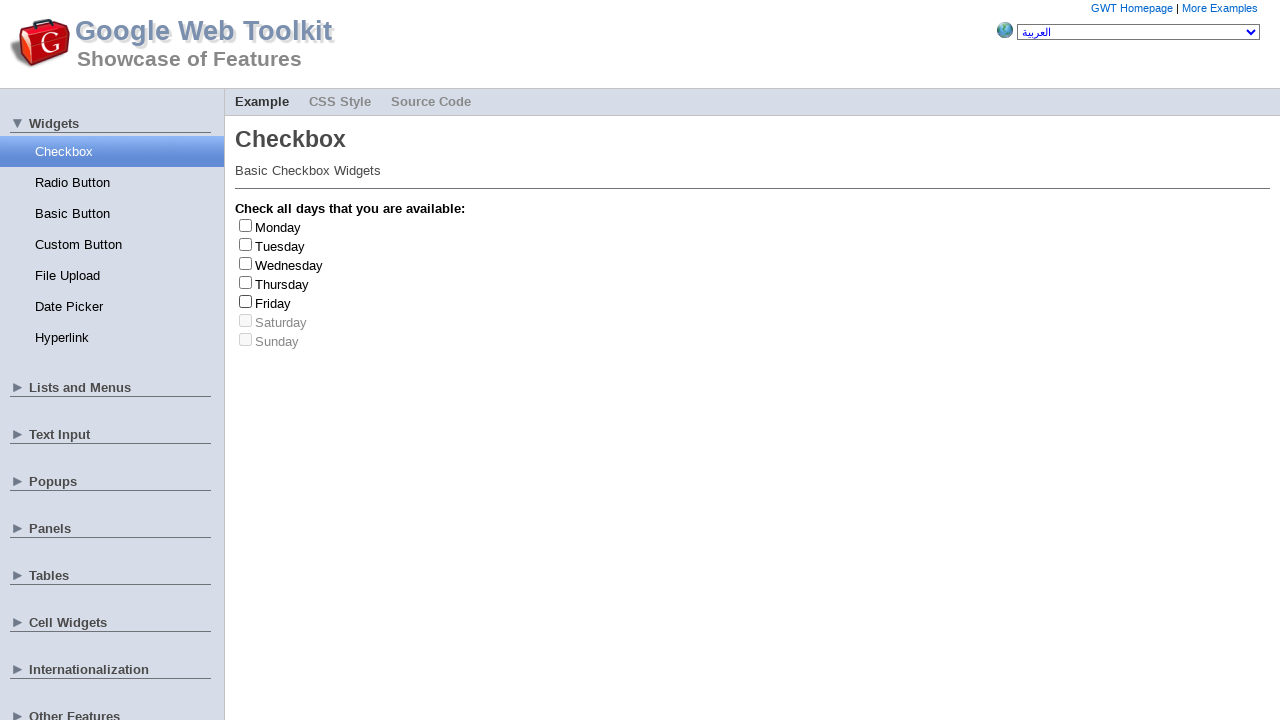